Tests train search functionality on erail.in by entering source and destination stations, disabling date selection, and verifying train results are displayed

Starting URL: https://erail.in/

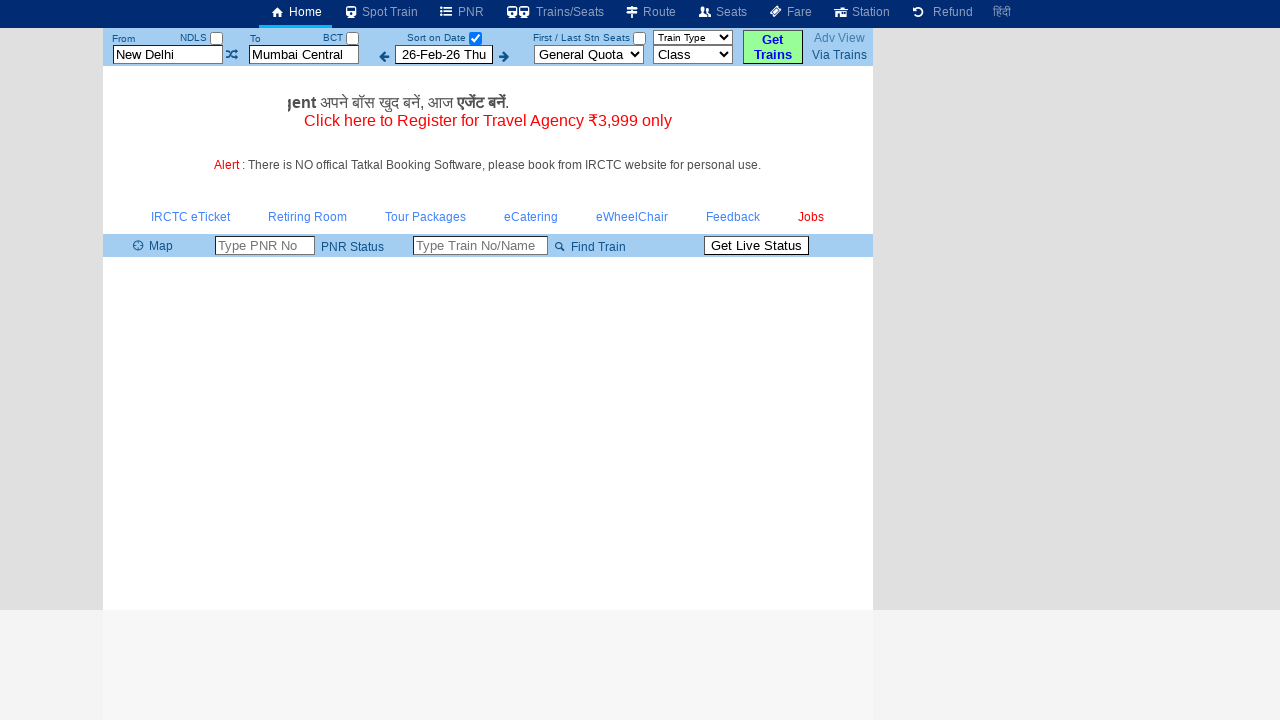

Cleared the 'From' station field on #txtStationFrom
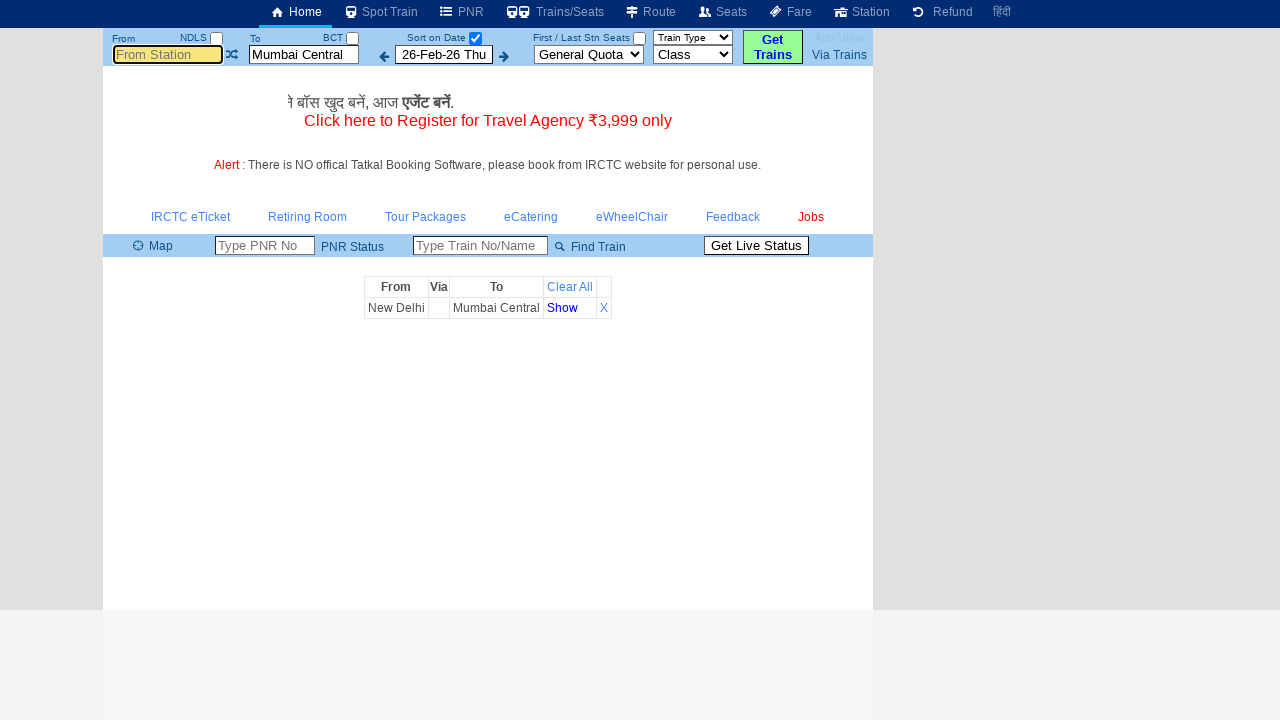

Filled 'From' station field with 'MS' on #txtStationFrom
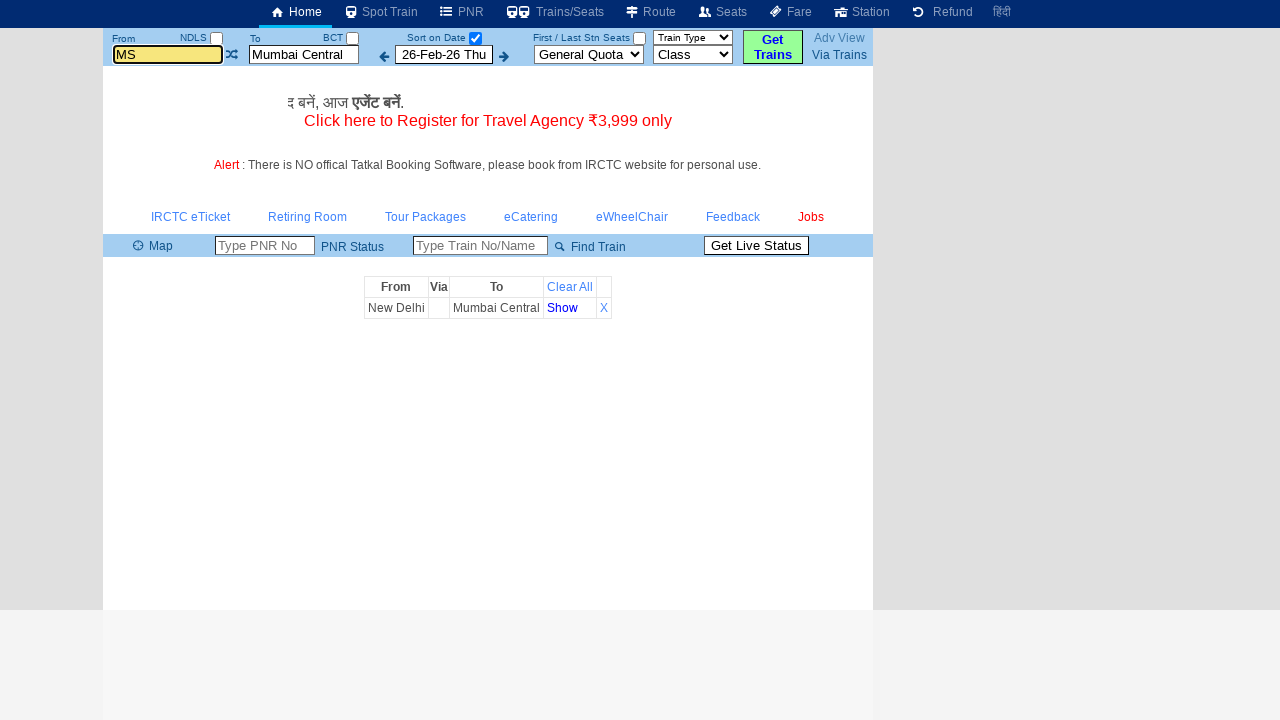

Pressed Tab to move to next field after 'From' station on #txtStationFrom
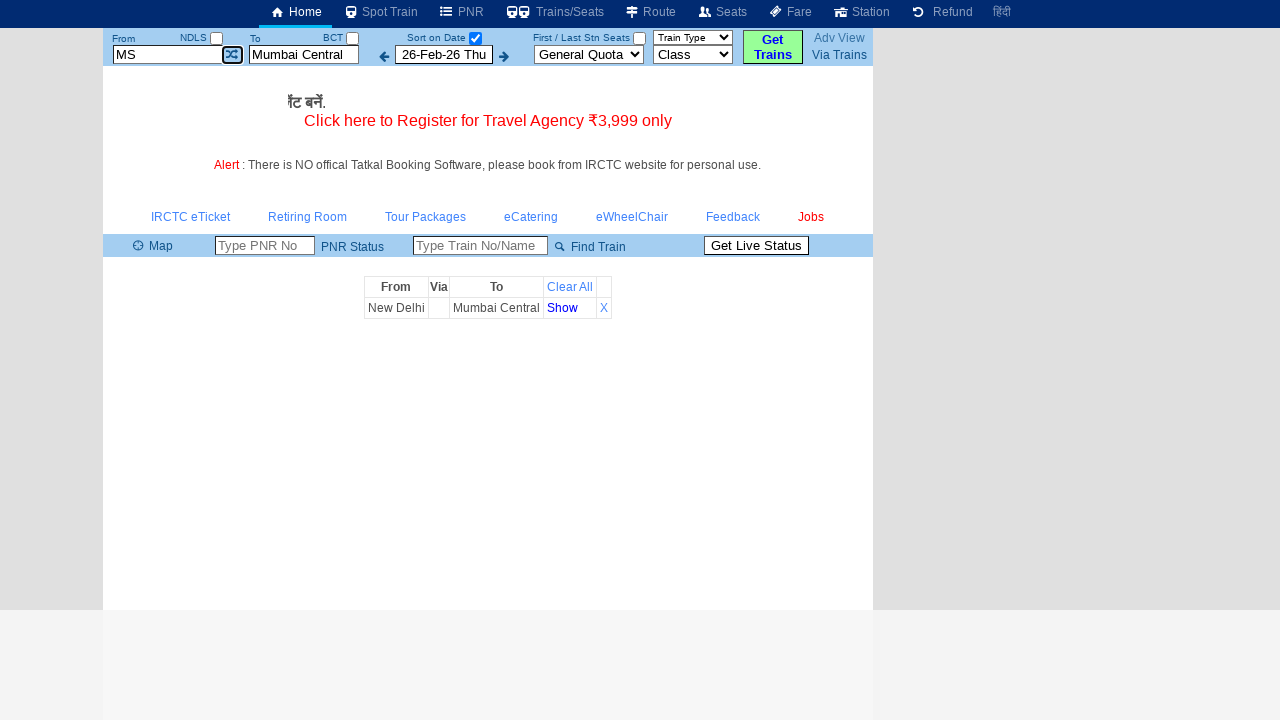

Cleared the 'To' station field on #txtStationTo
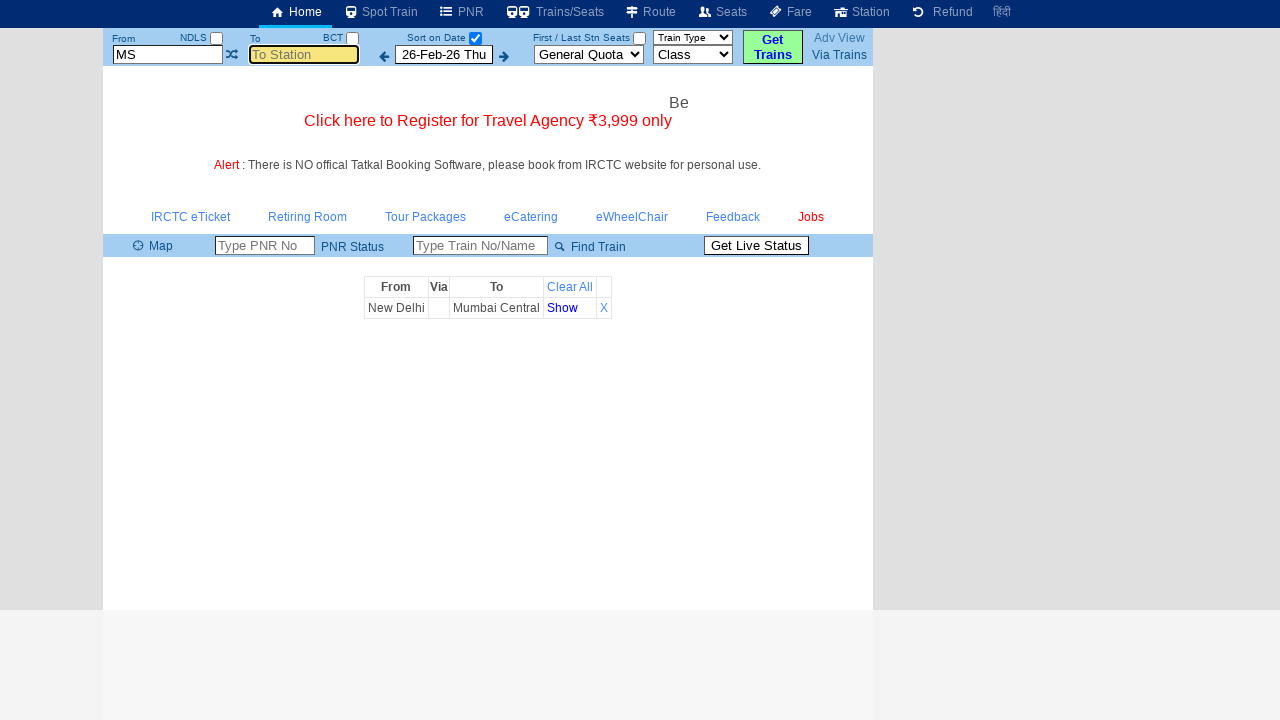

Filled 'To' station field with 'MDU' on #txtStationTo
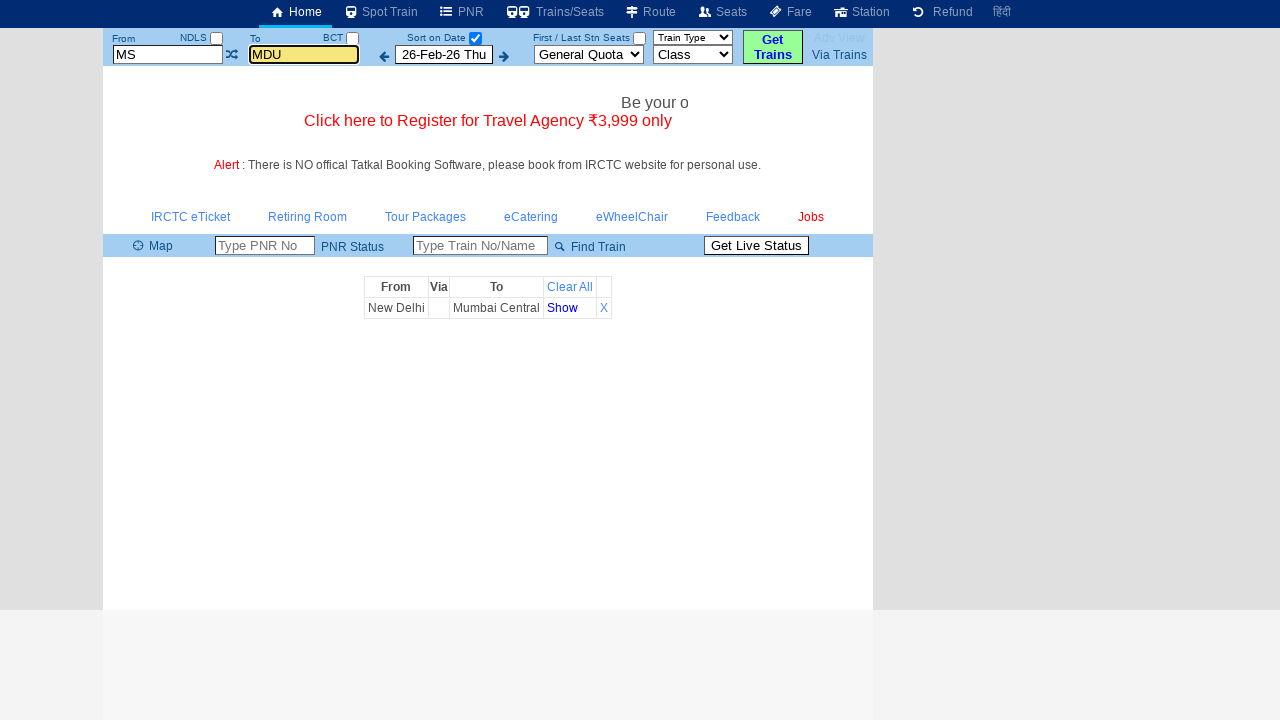

Pressed Tab to move to next field after 'To' station on #txtStationTo
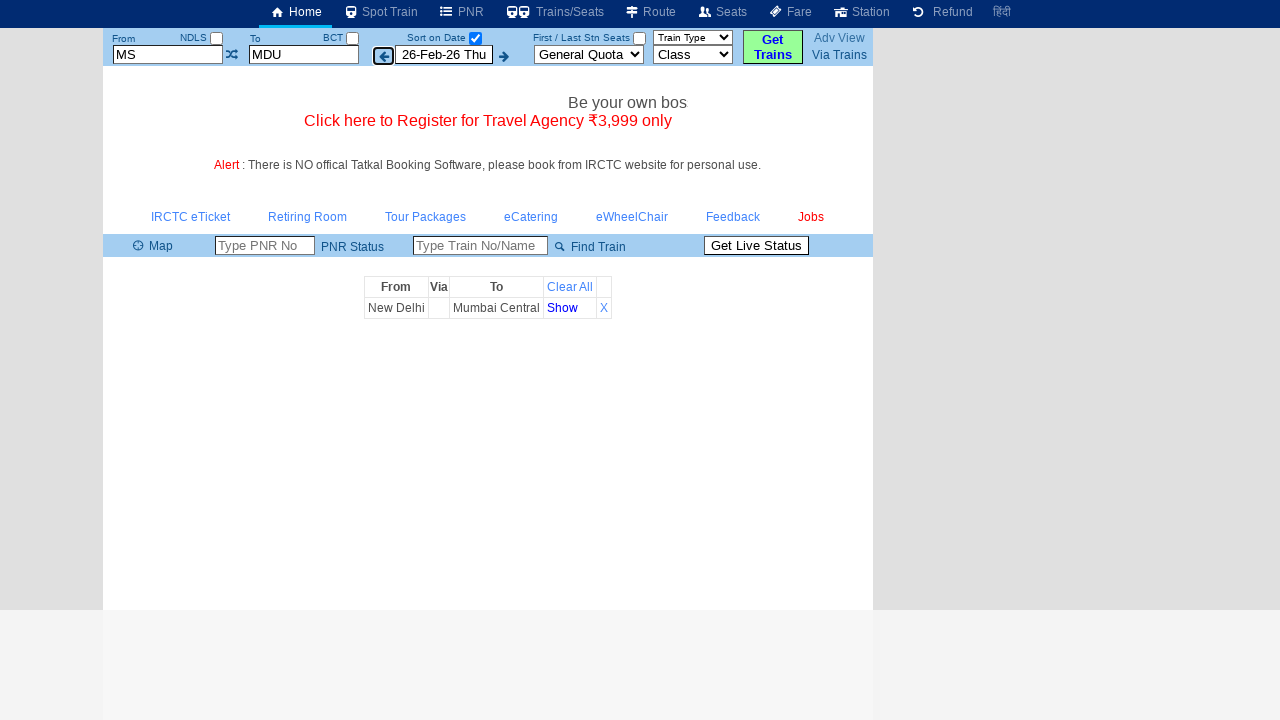

Unchecked the 'Select Date Only' checkbox at (475, 38) on #chkSelectDateOnly
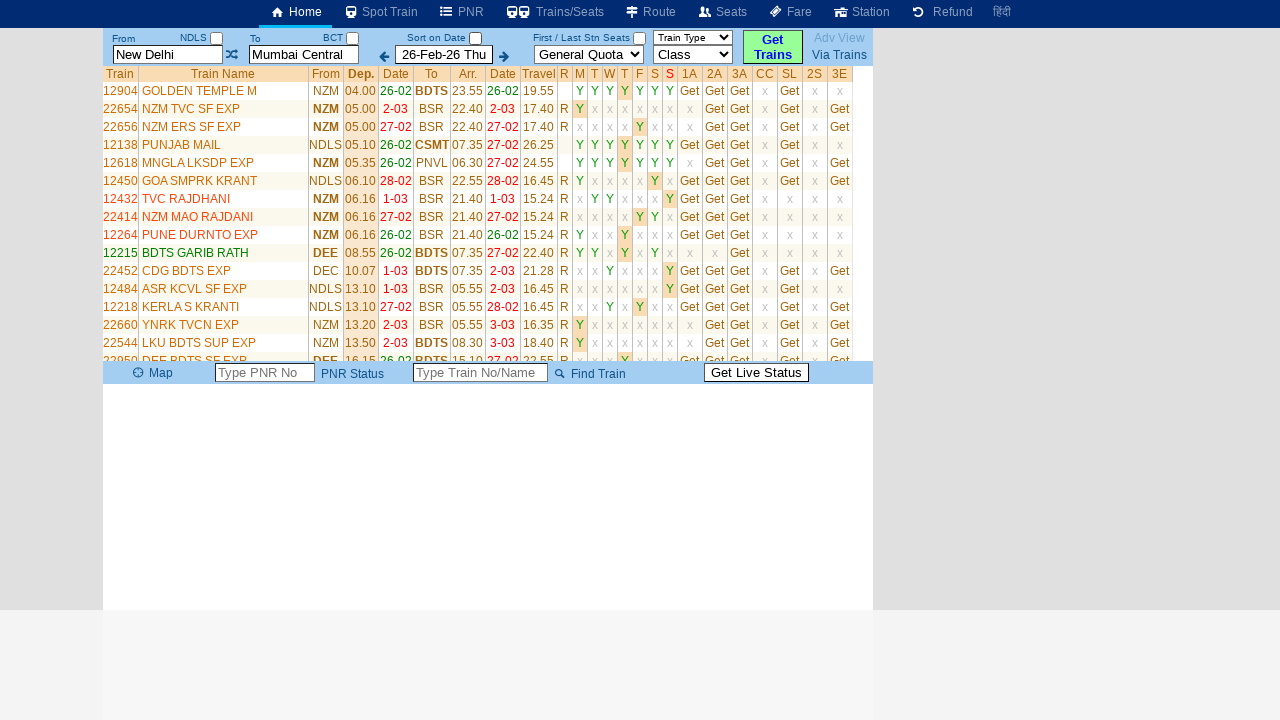

Train list table loaded successfully
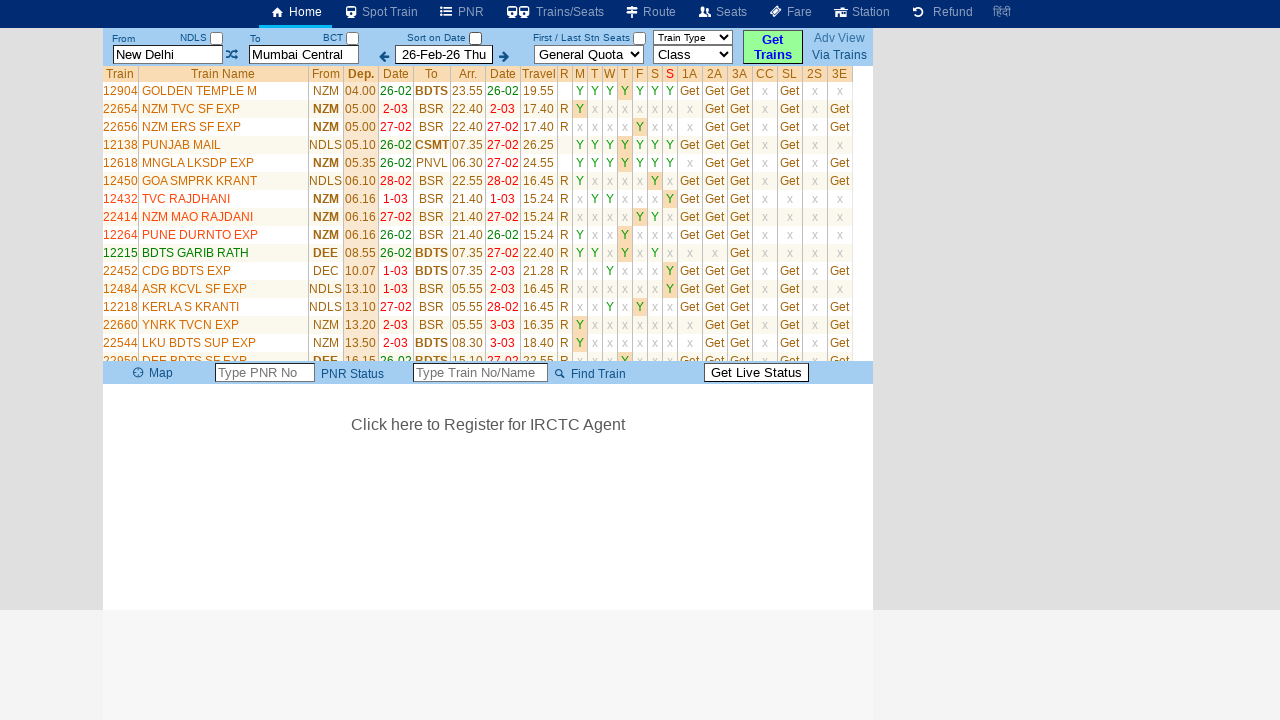

Retrieved all train name elements from the table
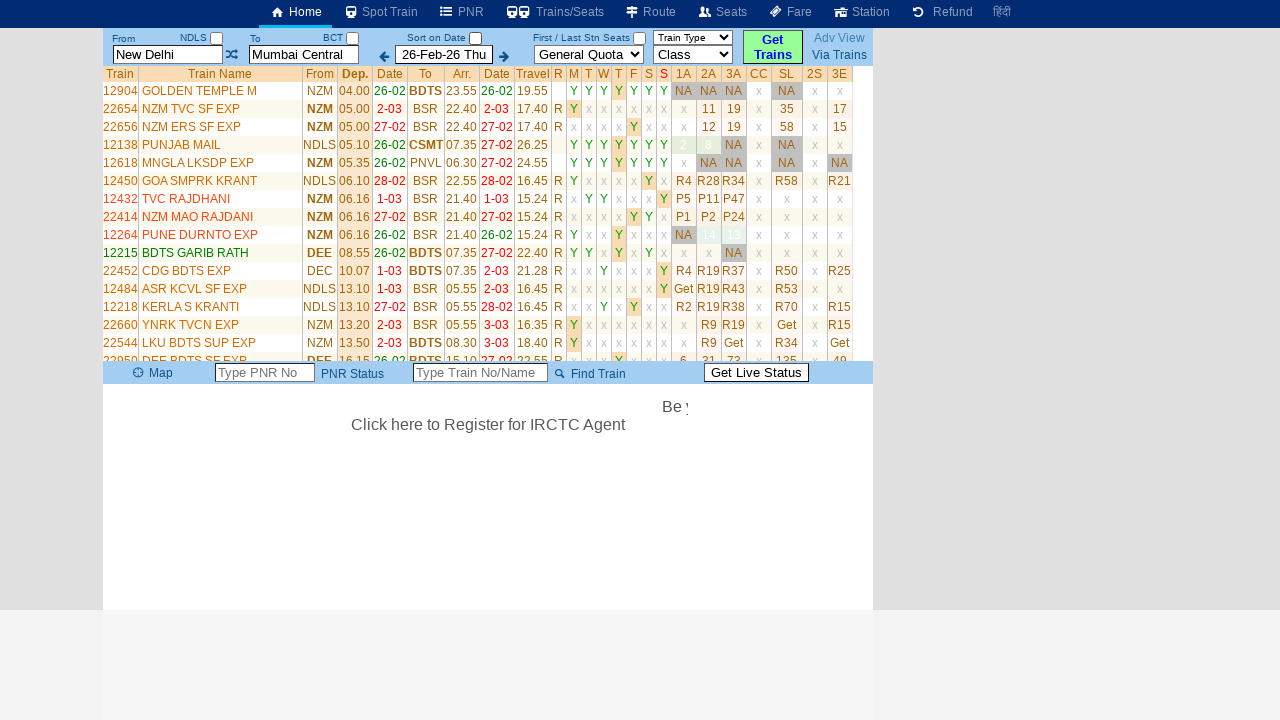

Displayed train name: GOLDEN TEMPLE M
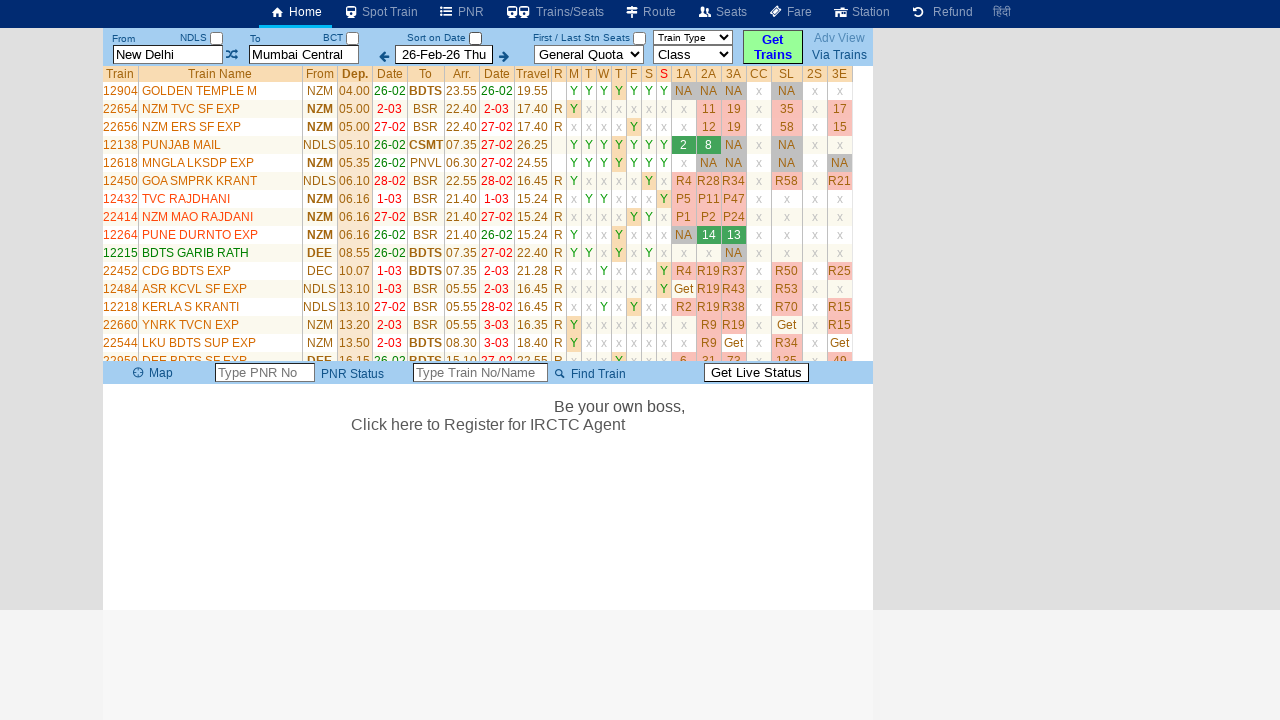

Displayed train name: NZM TVC SF EXP
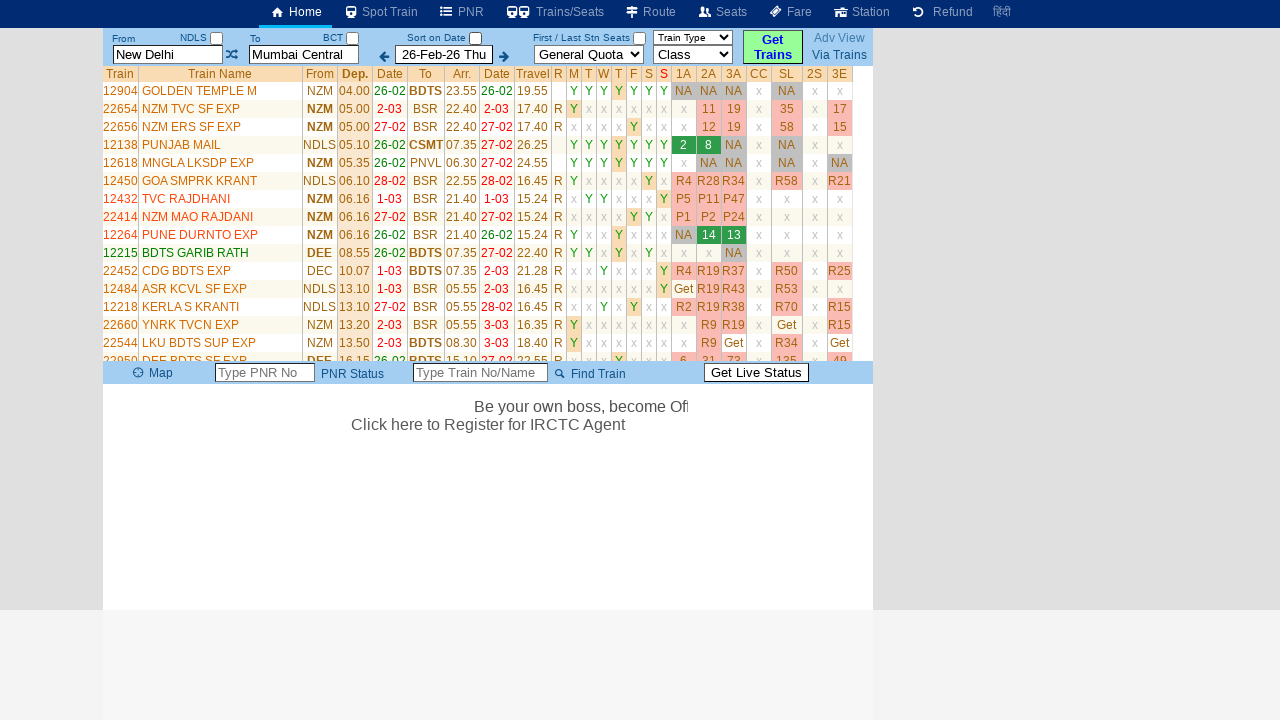

Displayed train name: NZM ERS SF EXP
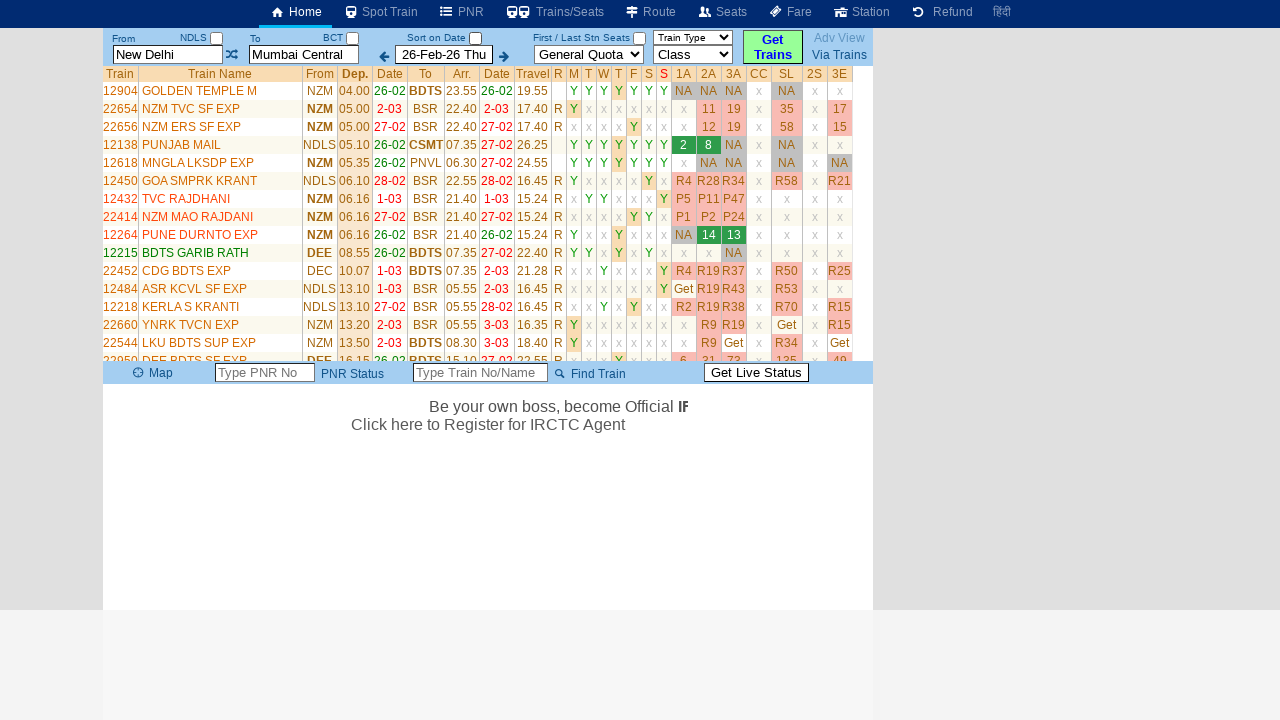

Displayed train name: PUNJAB MAIL
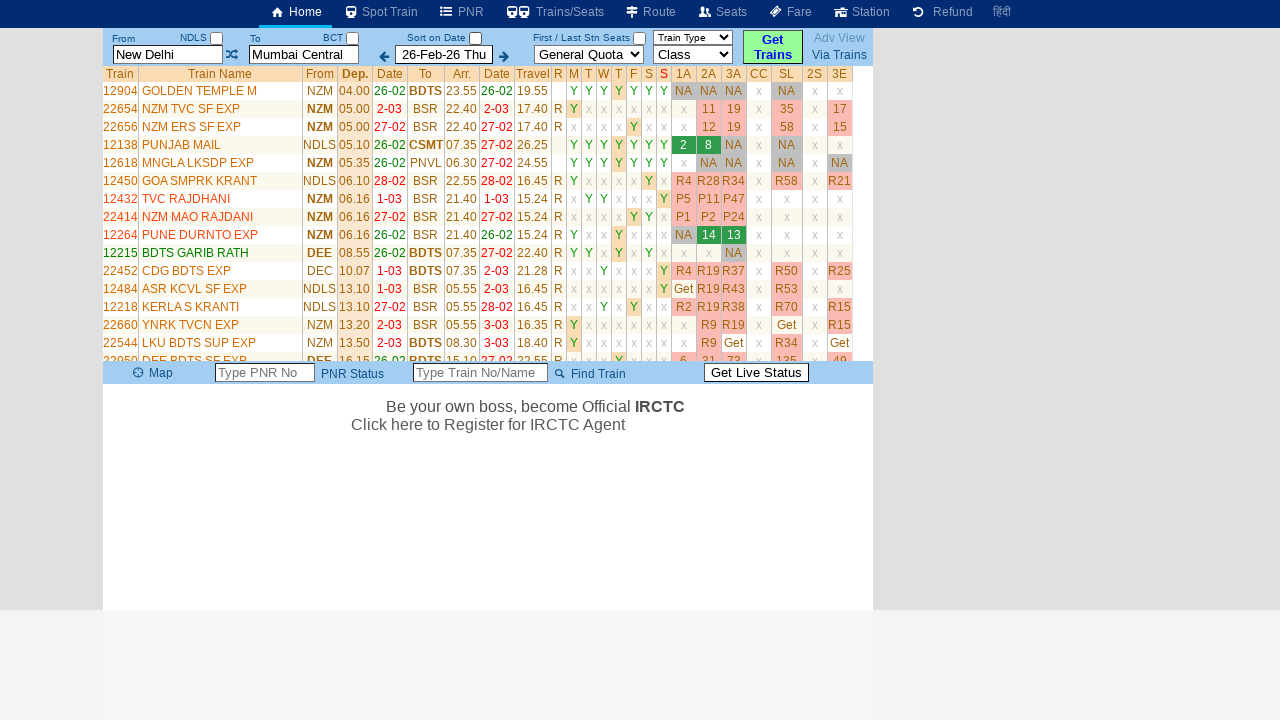

Displayed train name: MNGLA LKSDP EXP
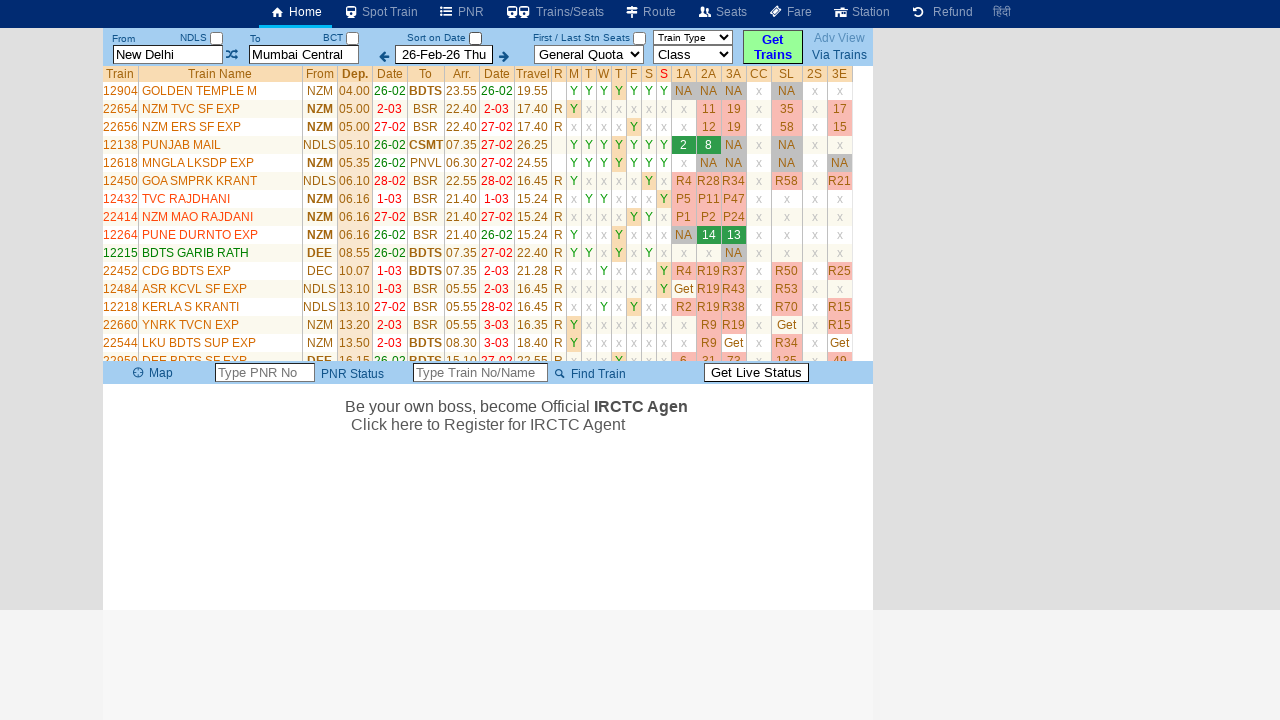

Displayed train name: GOA SMPRK KRANT
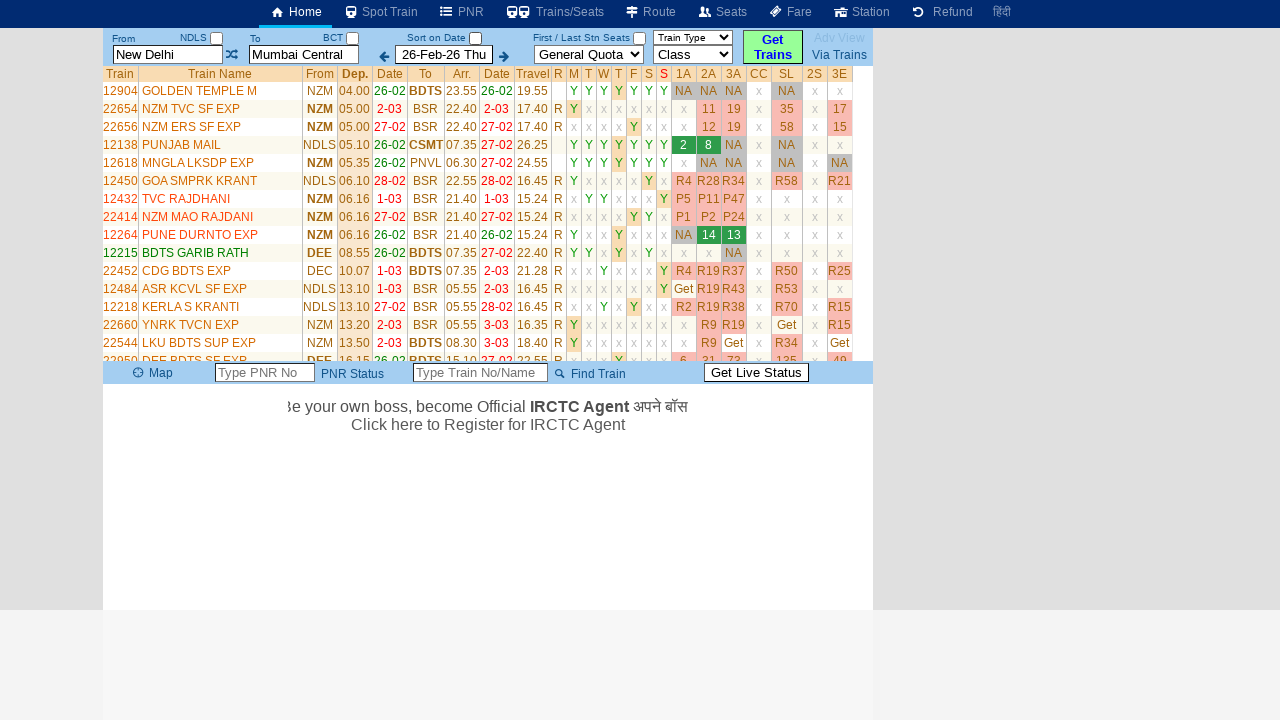

Displayed train name: TVC RAJDHANI
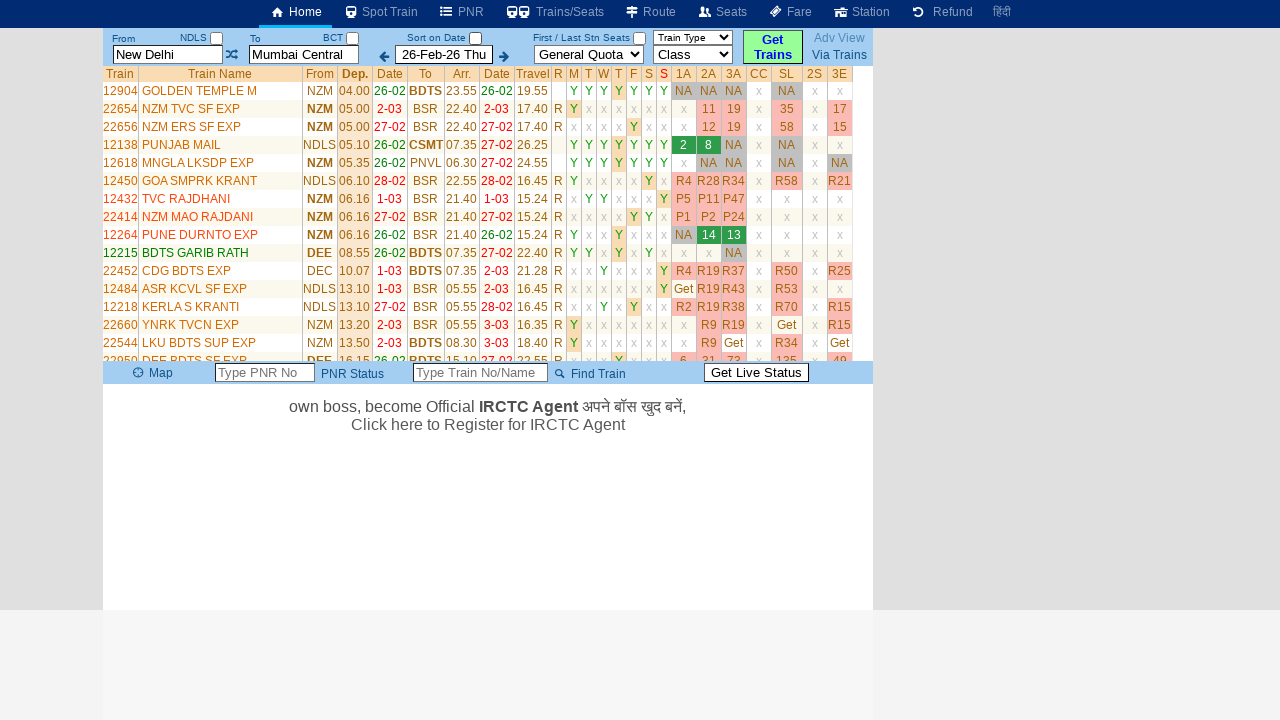

Displayed train name: NZM MAO RAJDANI
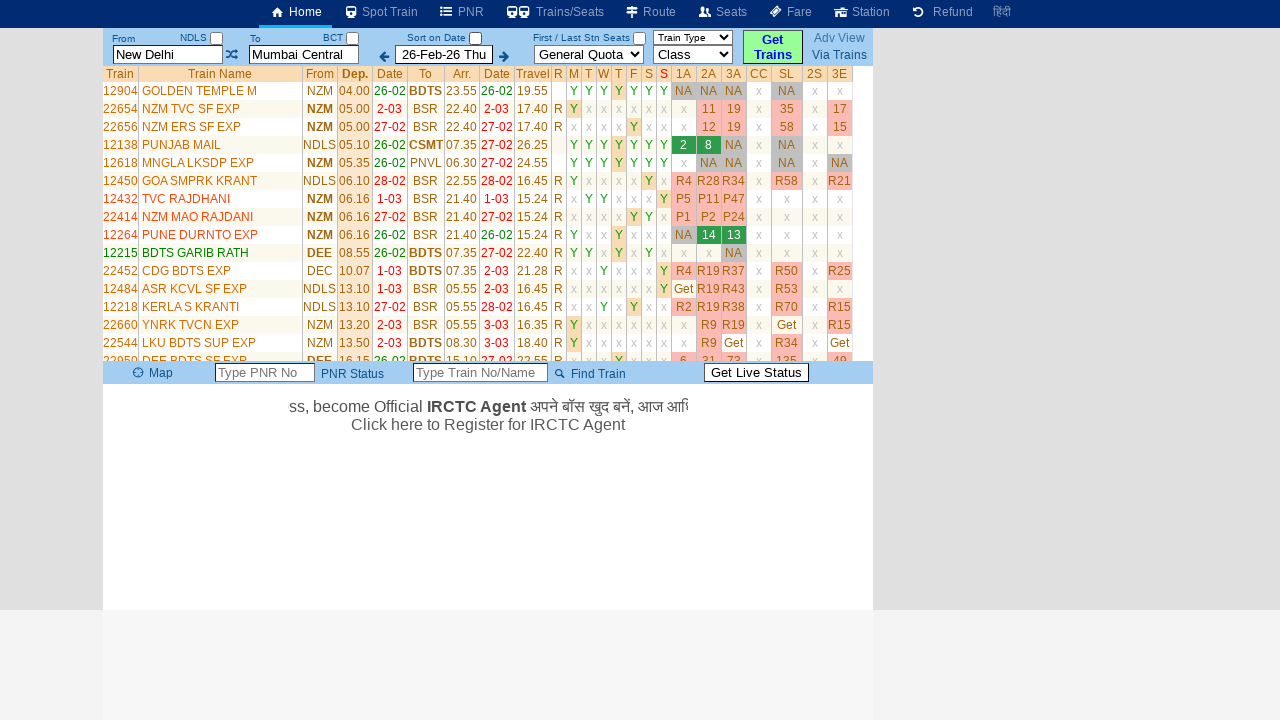

Displayed train name: PUNE DURNTO EXP
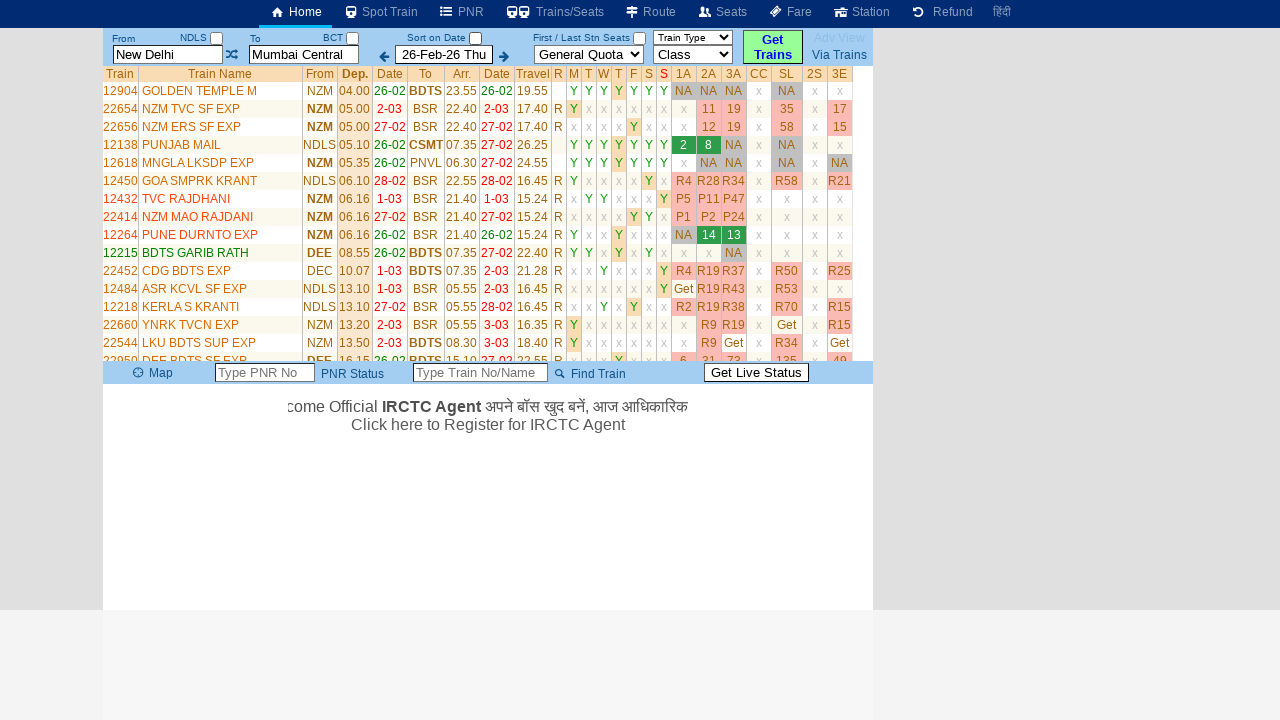

Displayed train name: BDTS GARIB RATH
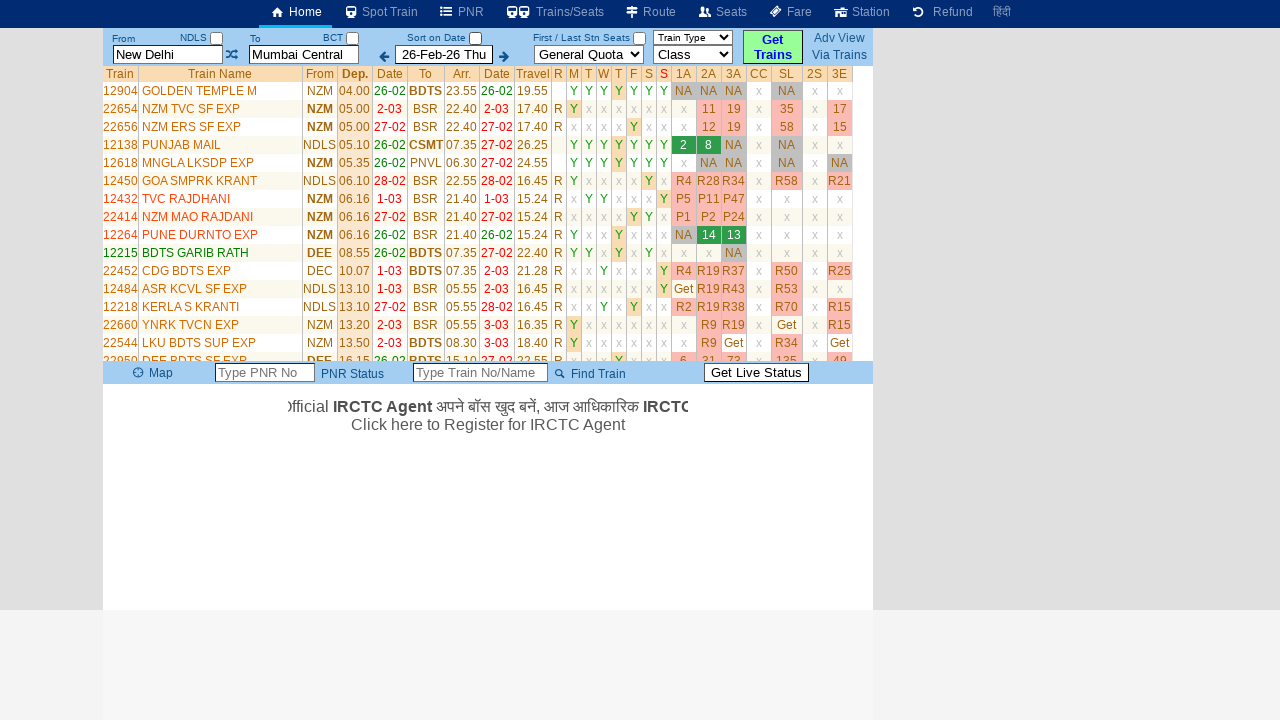

Displayed train name: CDG BDTS EXP
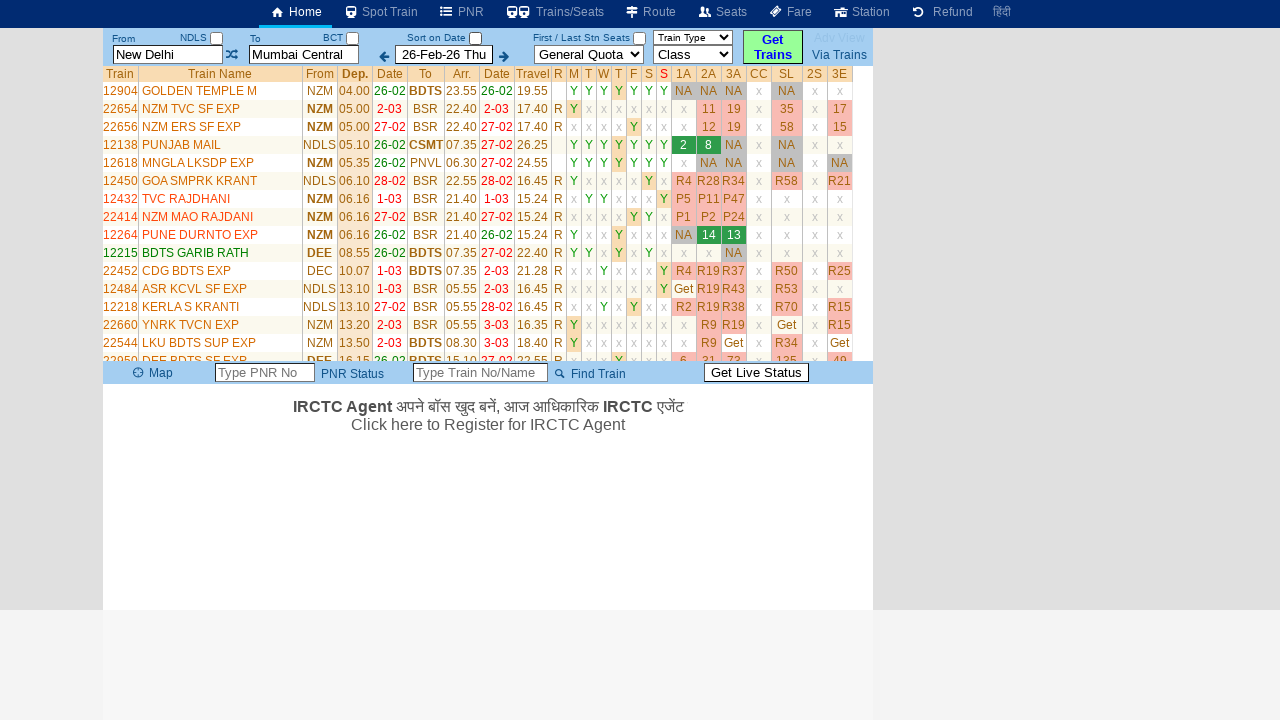

Displayed train name: ASR KCVL SF EXP
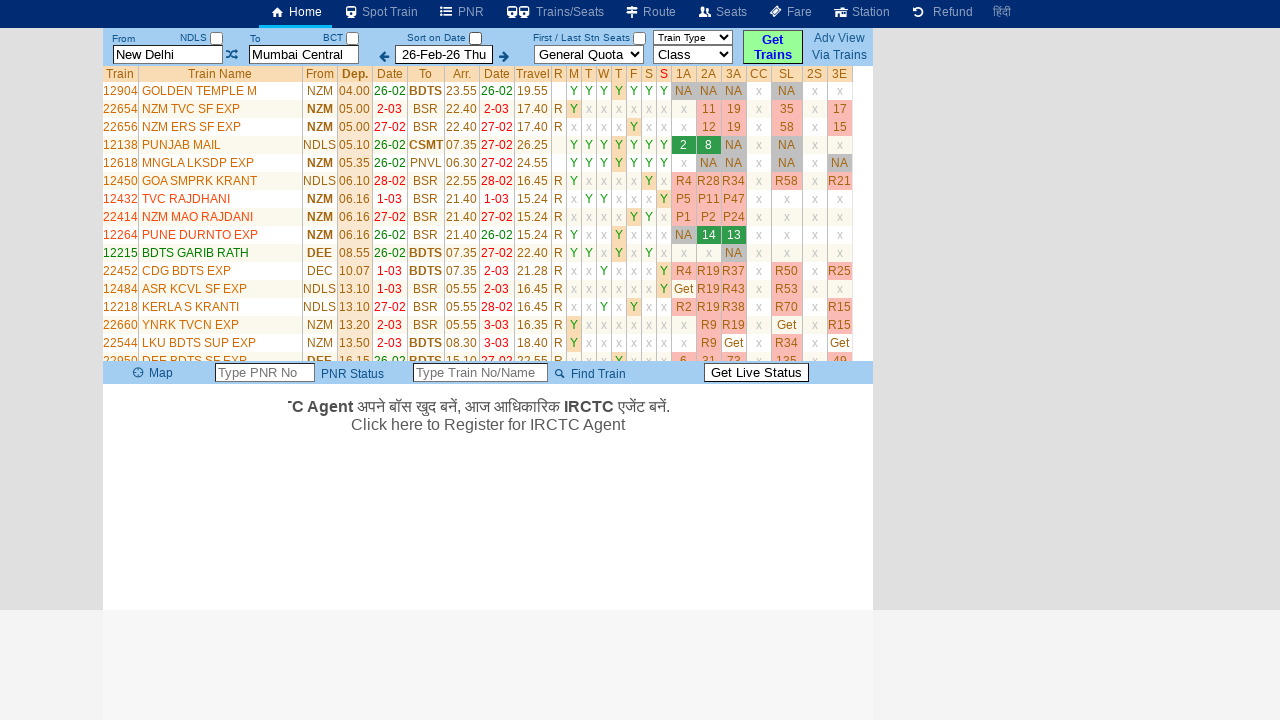

Displayed train name: KERLA S KRANTI
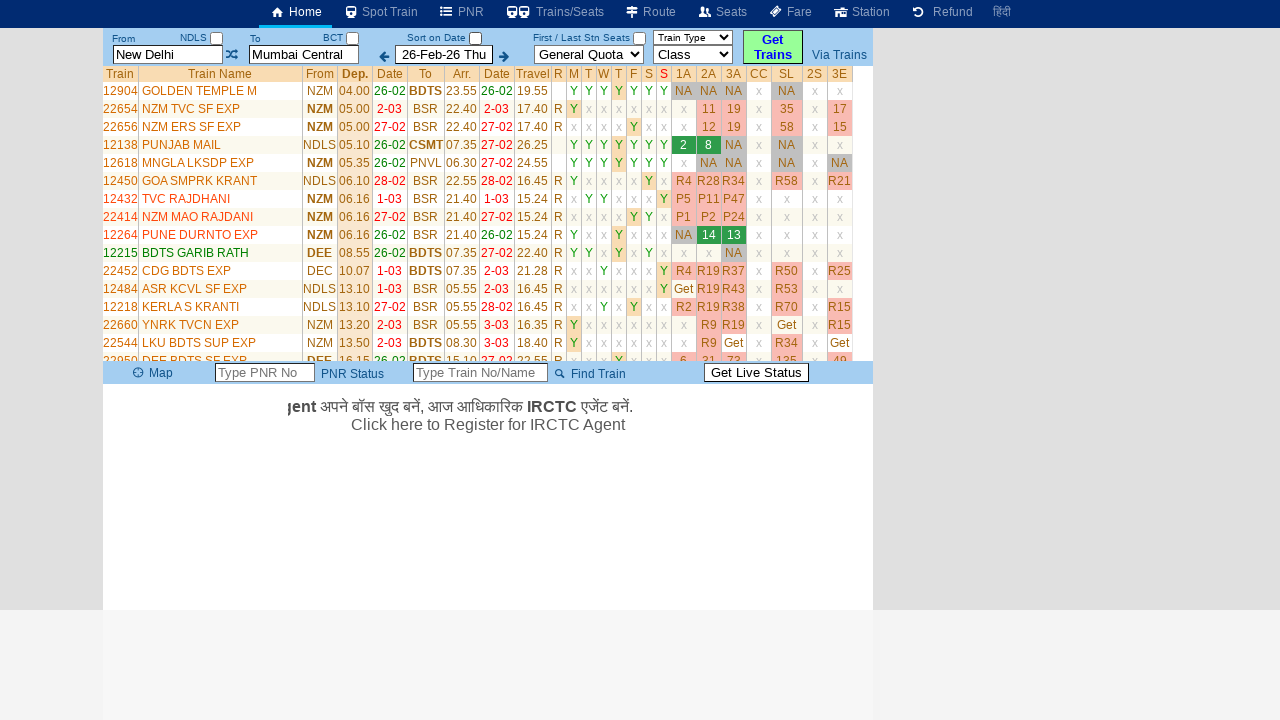

Displayed train name: YNRK TVCN EXP
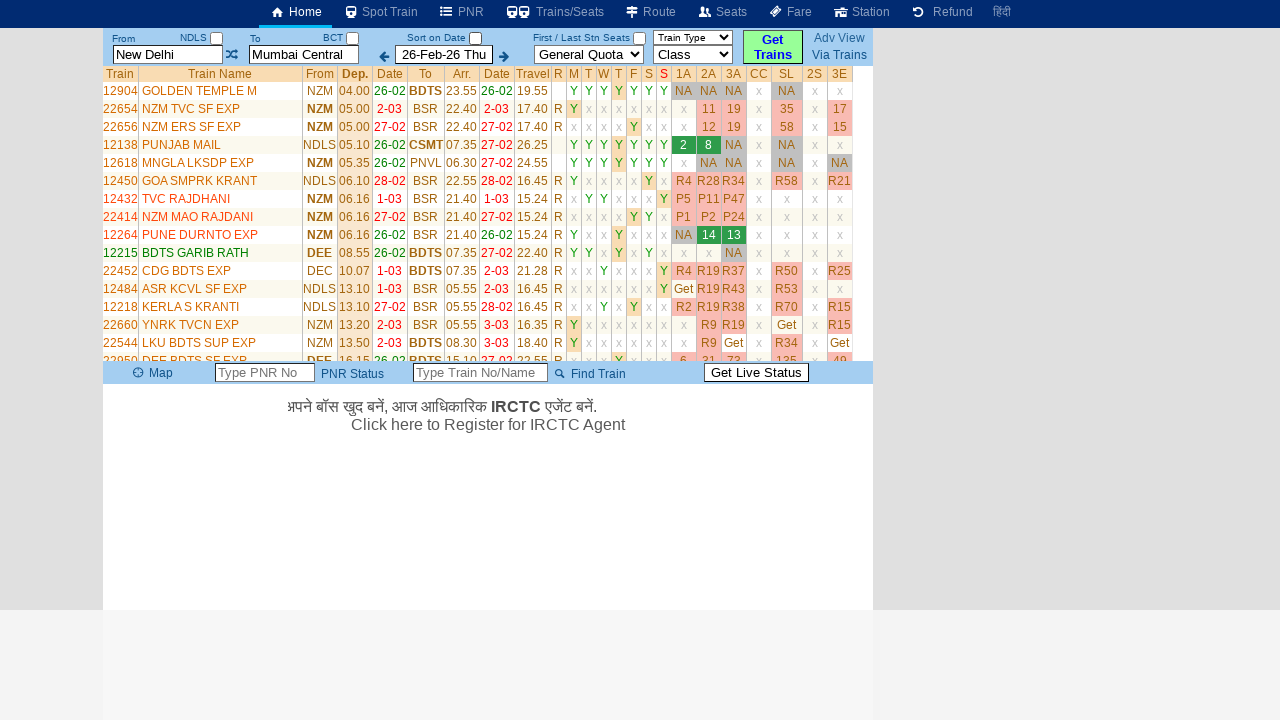

Displayed train name: LKU BDTS SUP EXP
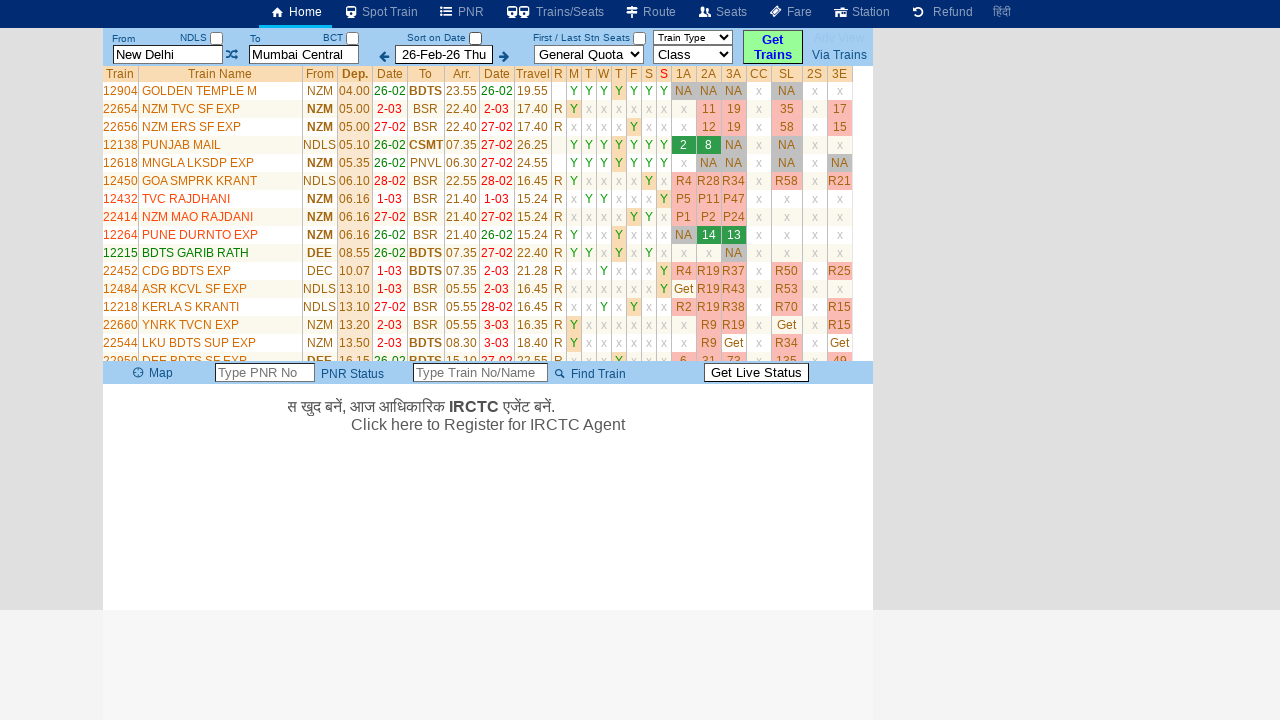

Displayed train name: DEE BDTS SF EXP
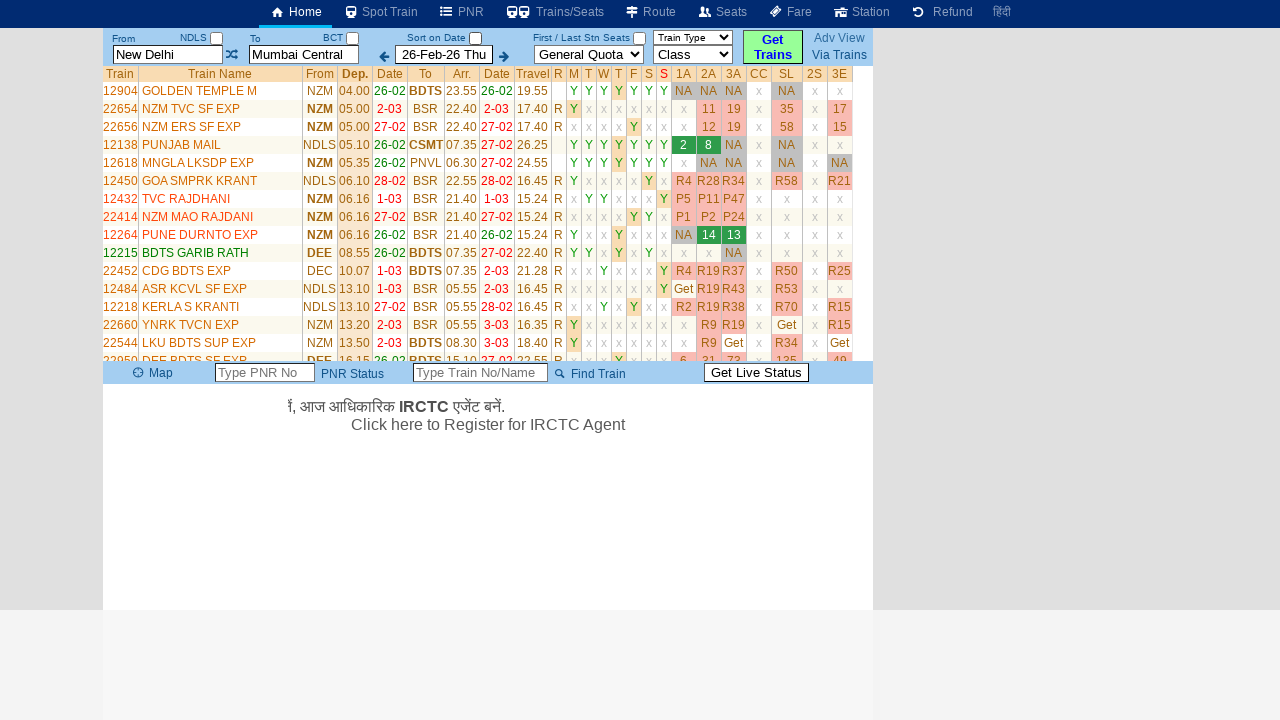

Displayed train name: MHRST SMPRK K EX
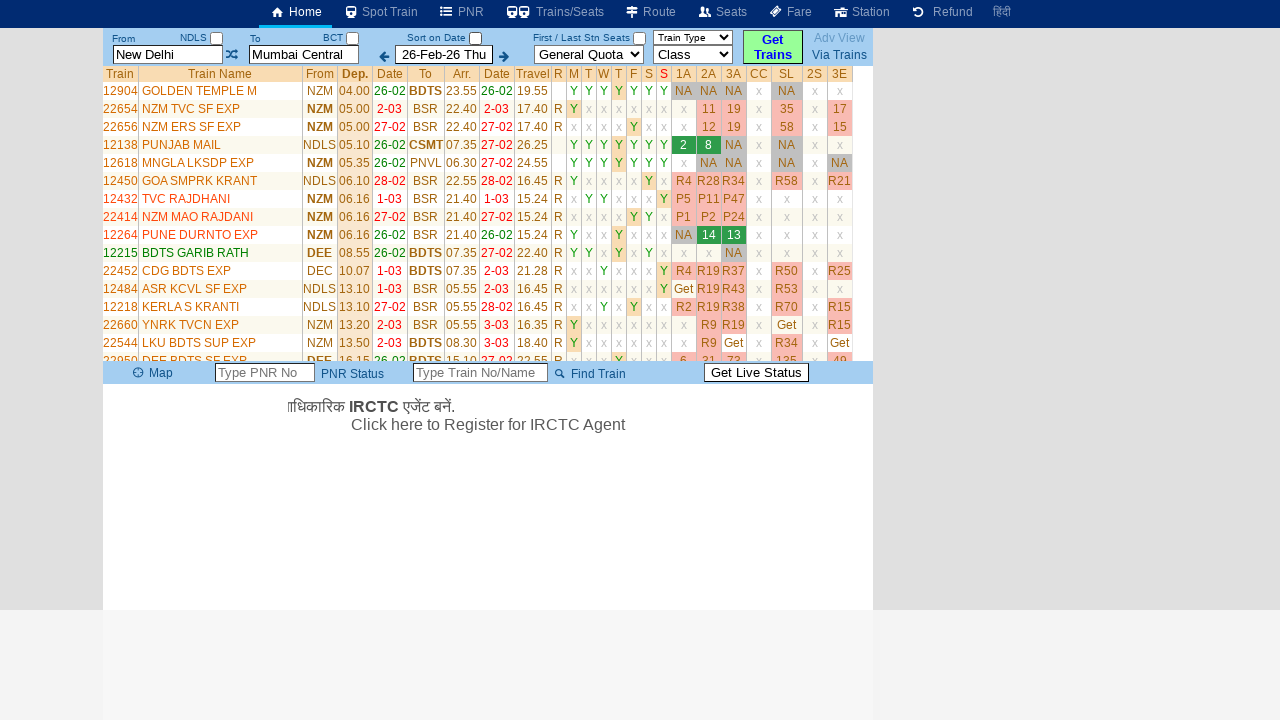

Displayed train name: BDTS GARIBRATH
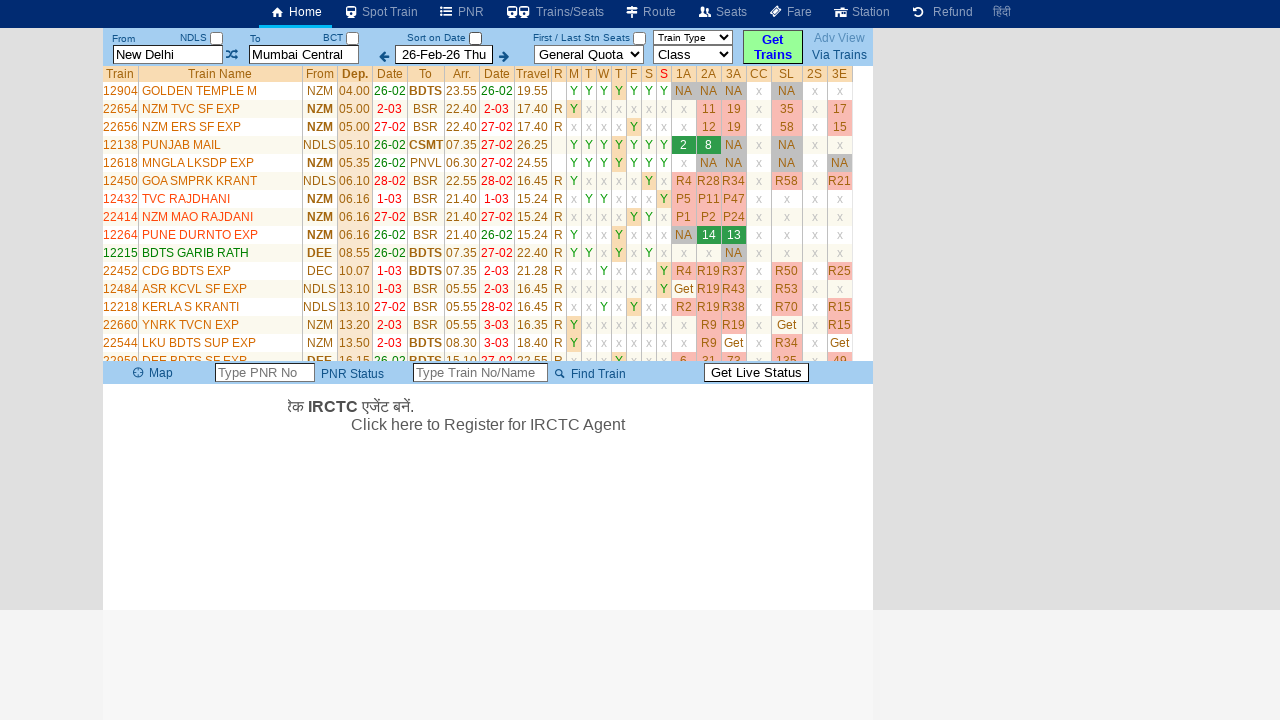

Displayed train name: BANDRA YUVA EXP
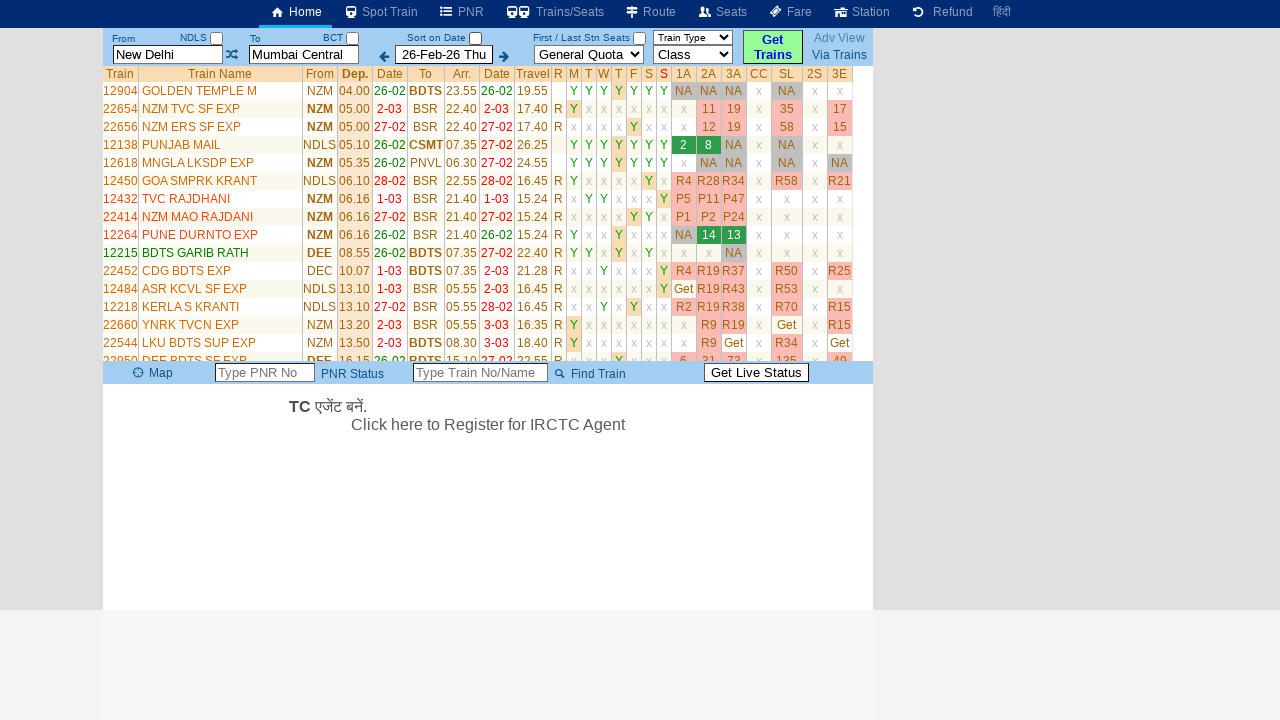

Displayed train name: PASCHIM EXPRESS
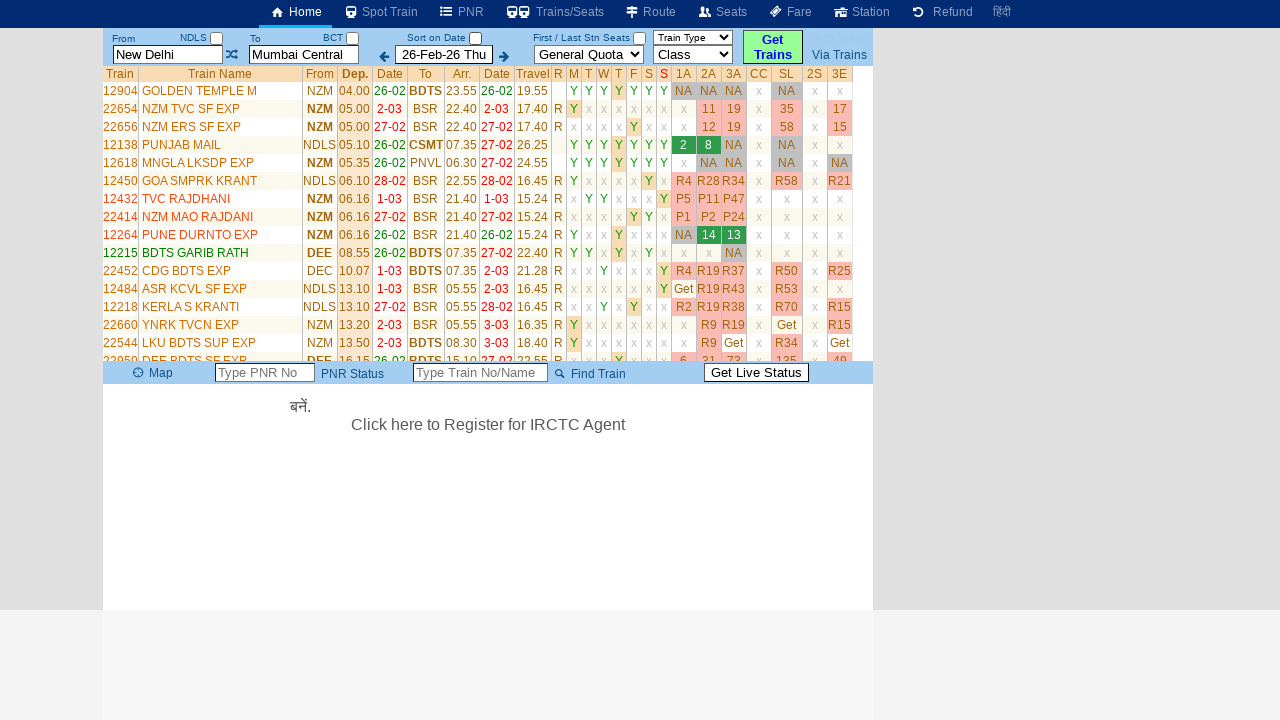

Displayed train name: MMCT TEJAS RAJ
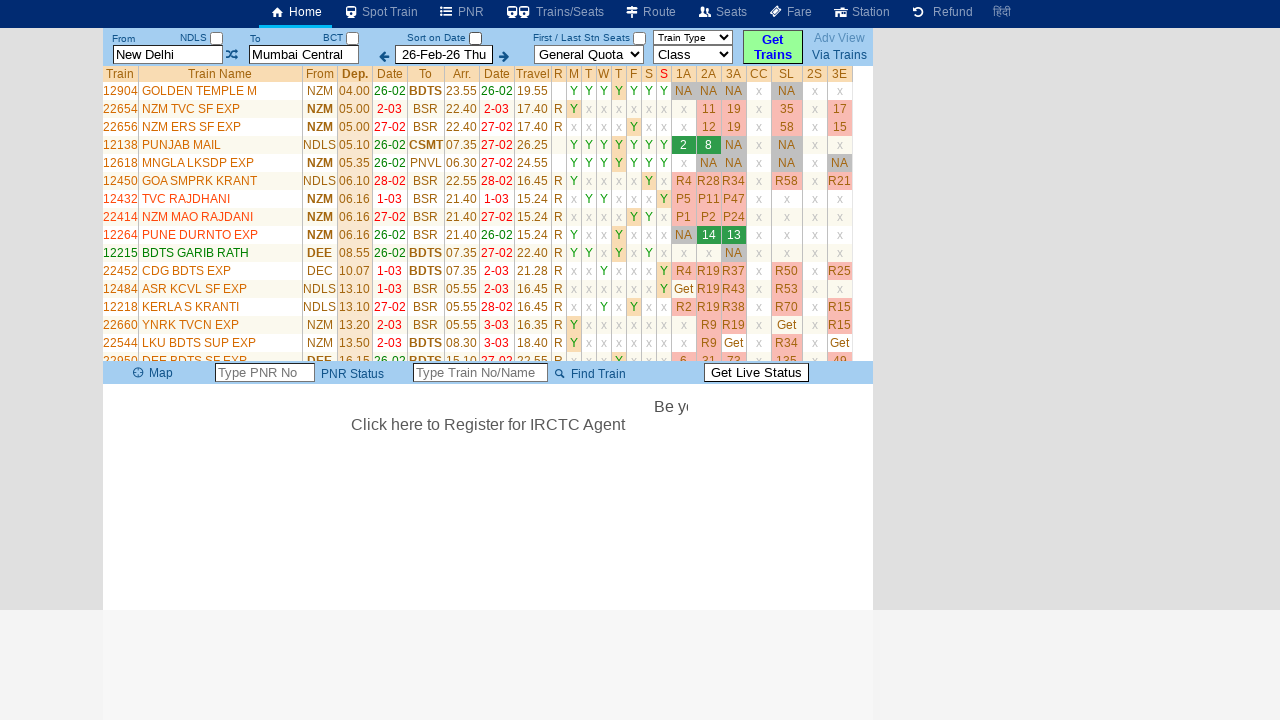

Displayed train name: CSMT RAJDHANI
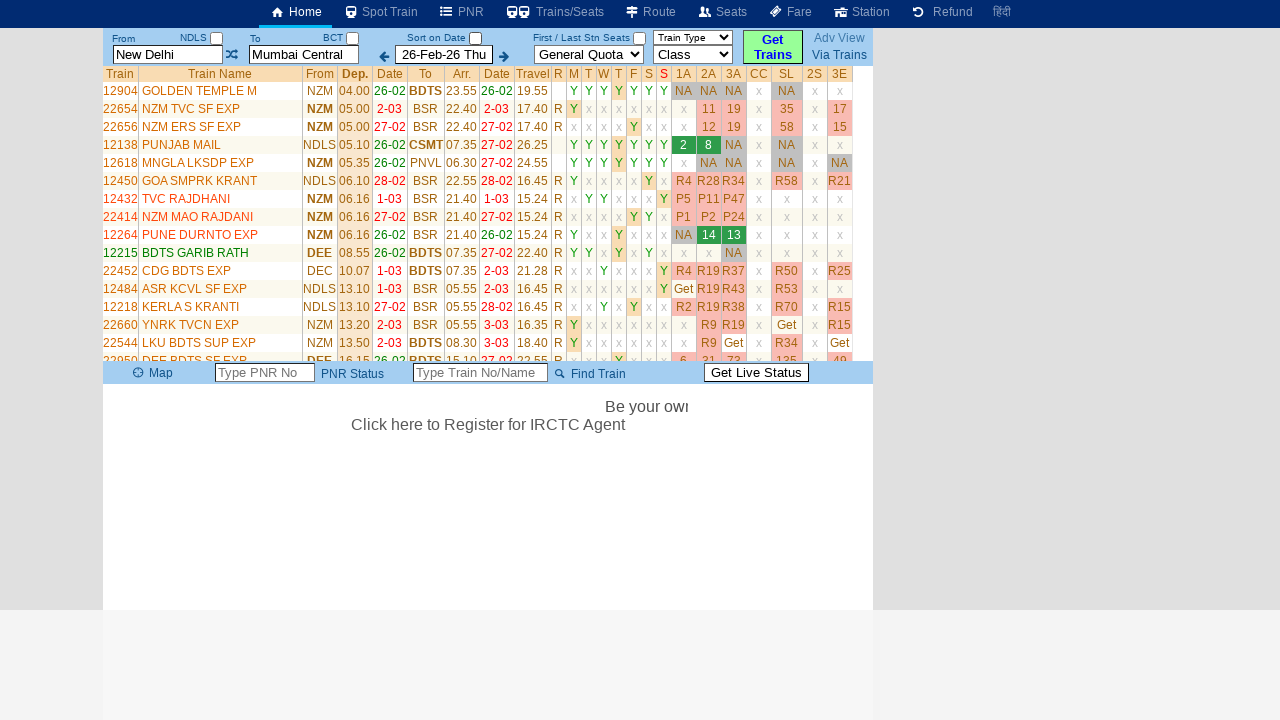

Displayed train name: AK TEJAS RAJ EX
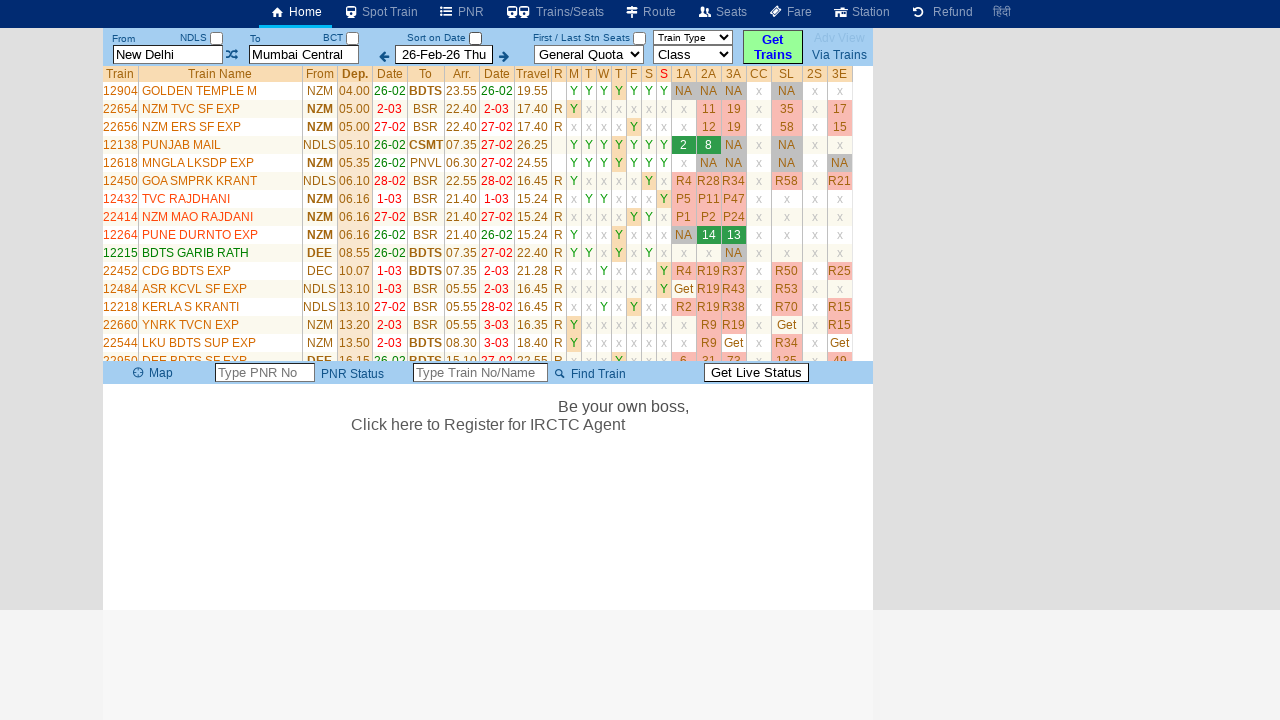

Displayed train name: HW BDTS EXP
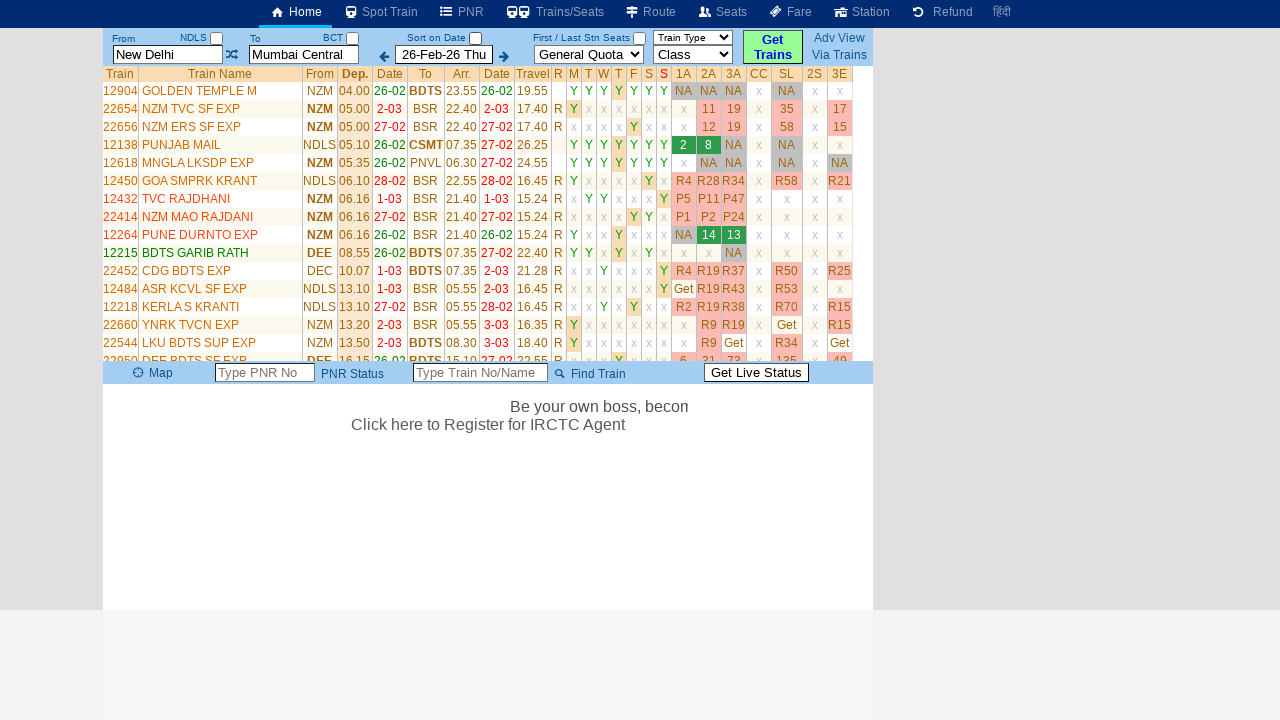

Displayed train name: ASR CSMT EXP
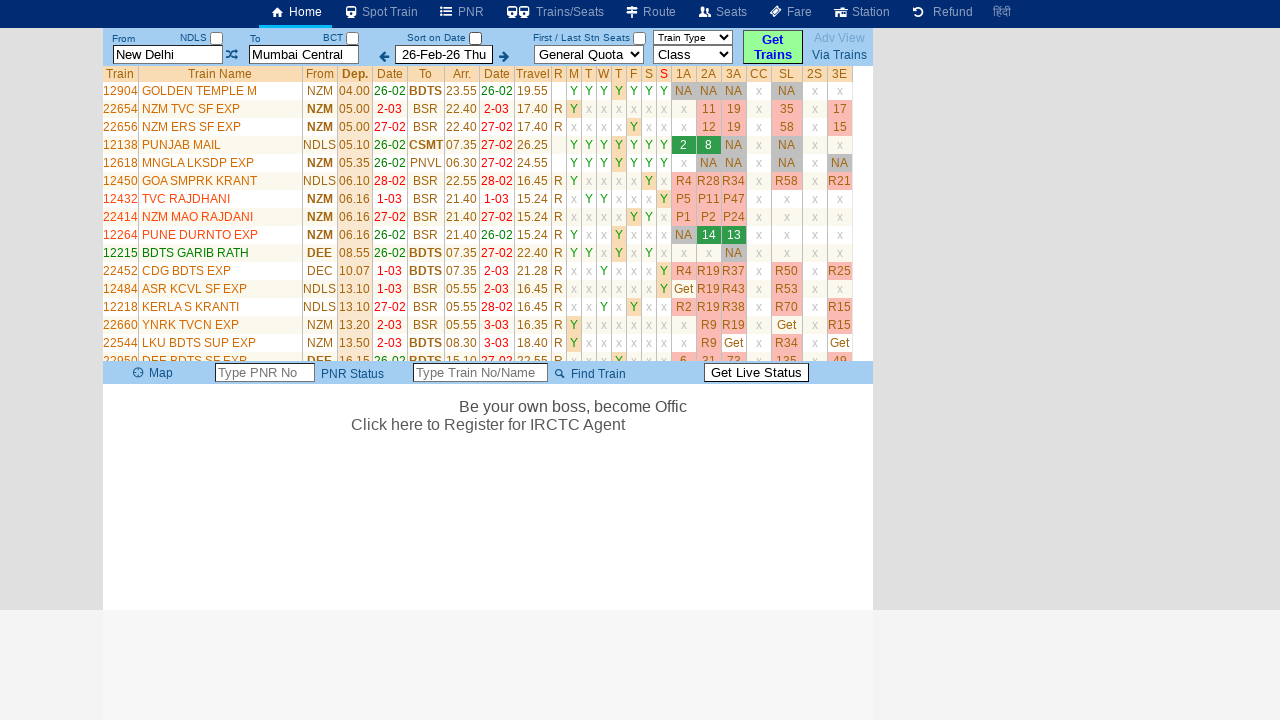

Displayed train name: NZM PUNE SPL 28-Feb to 8-Mar
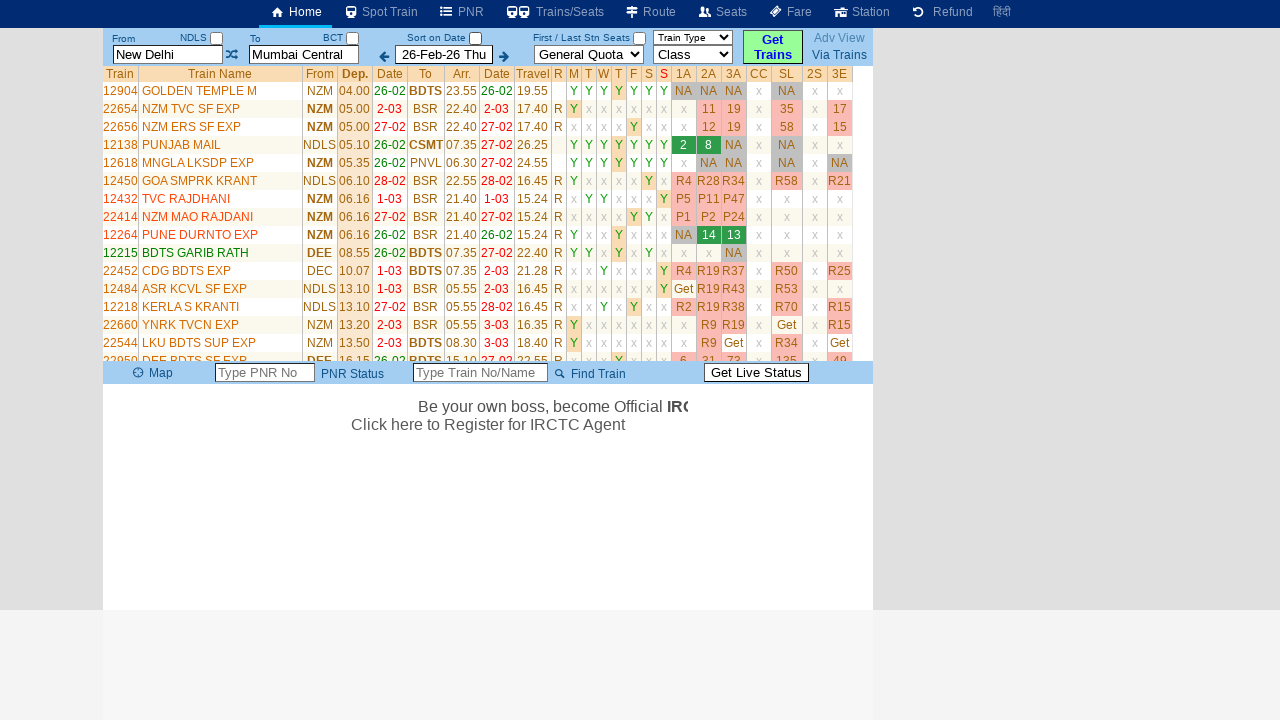

Displayed train name: DARSHAN EXPRESS
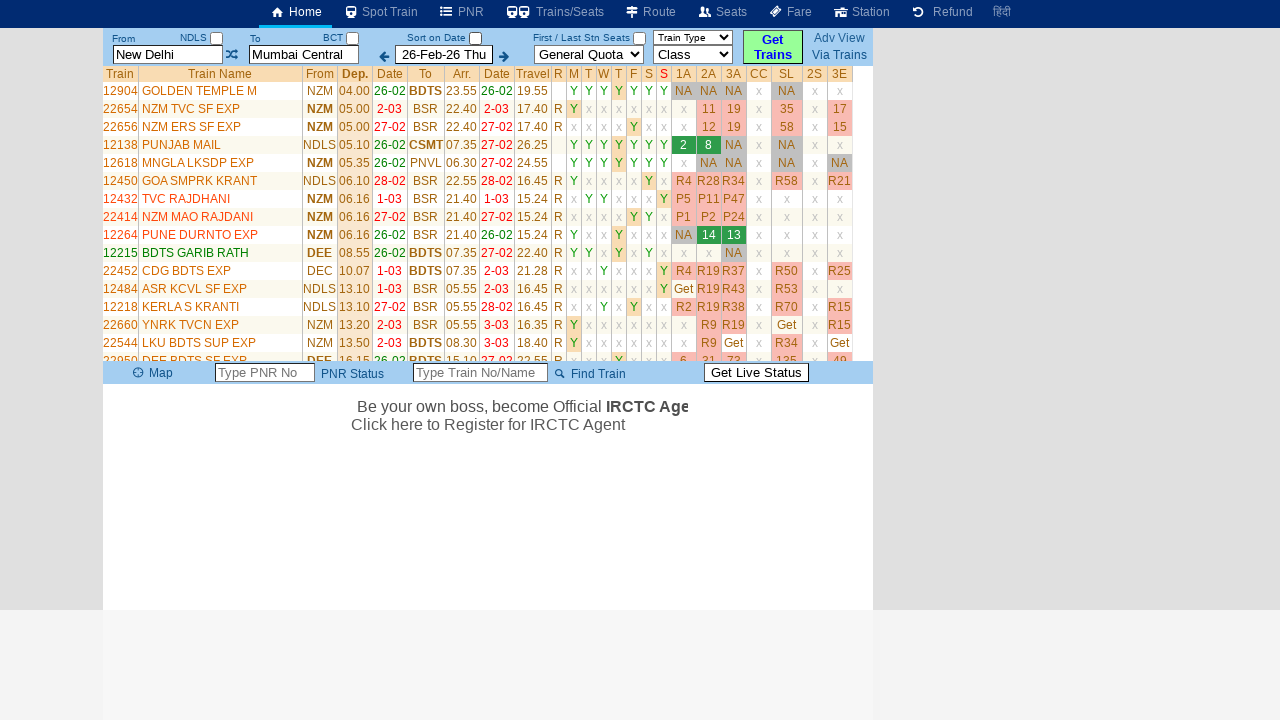

Displayed train name: NZM ERS DURONTO
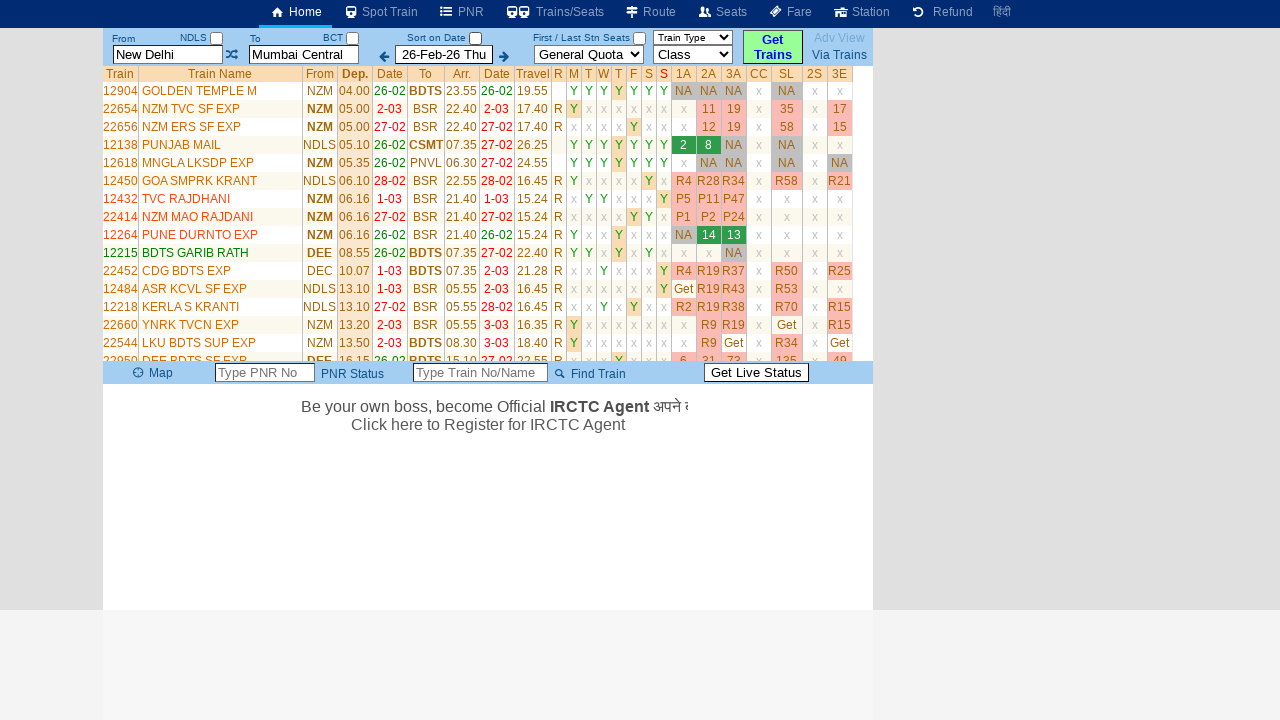

Displayed train name: SWARAJ EXPRESS
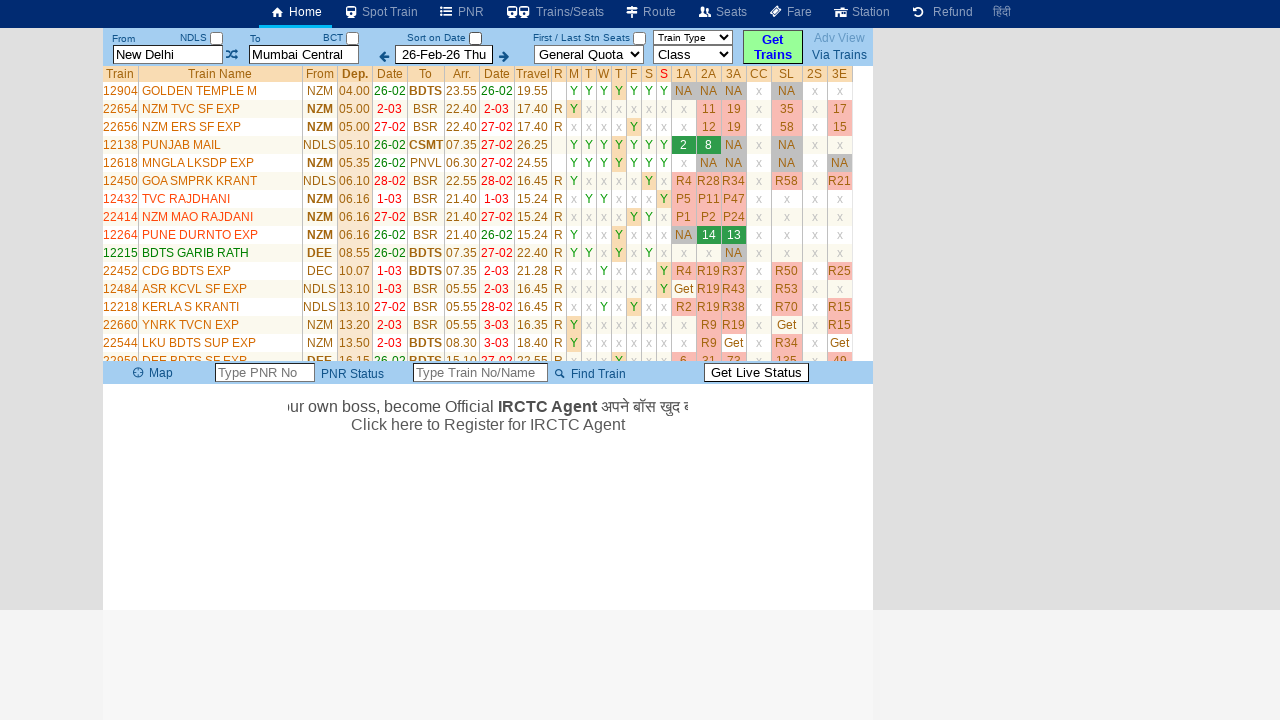

Displayed train name: MMCT DURONTO
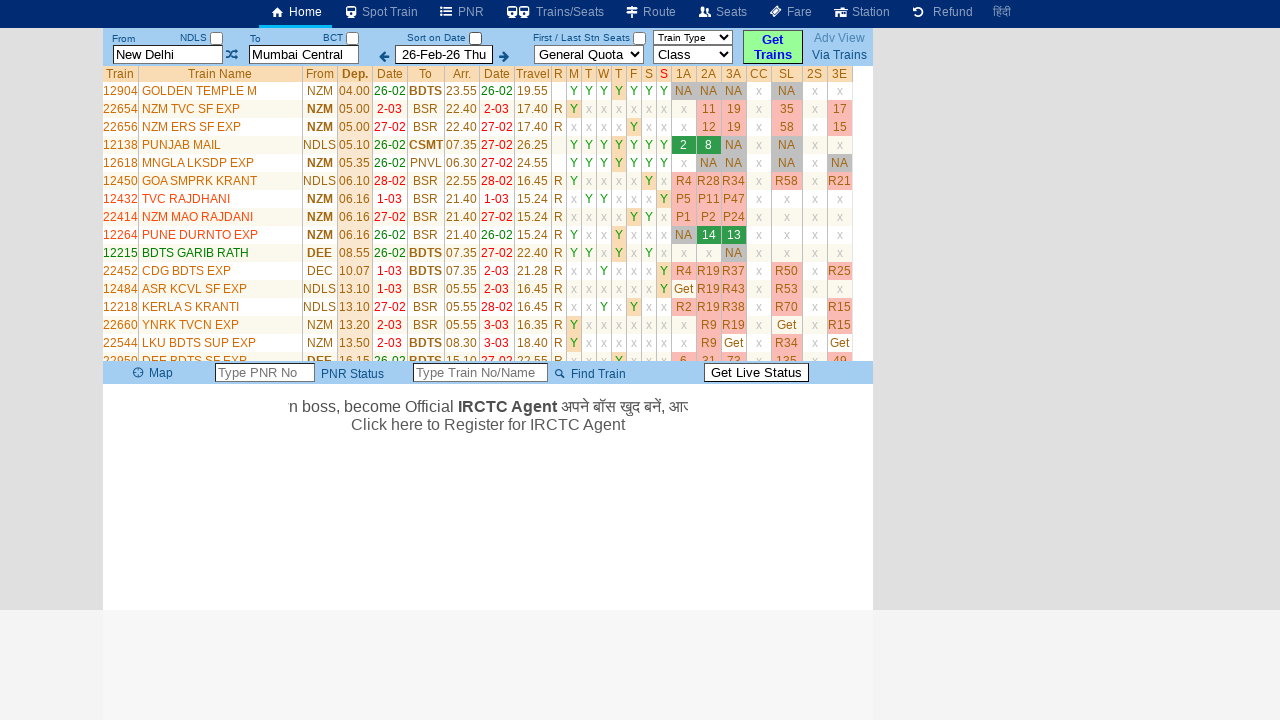

Displayed train name: HW BDTS SF EXP
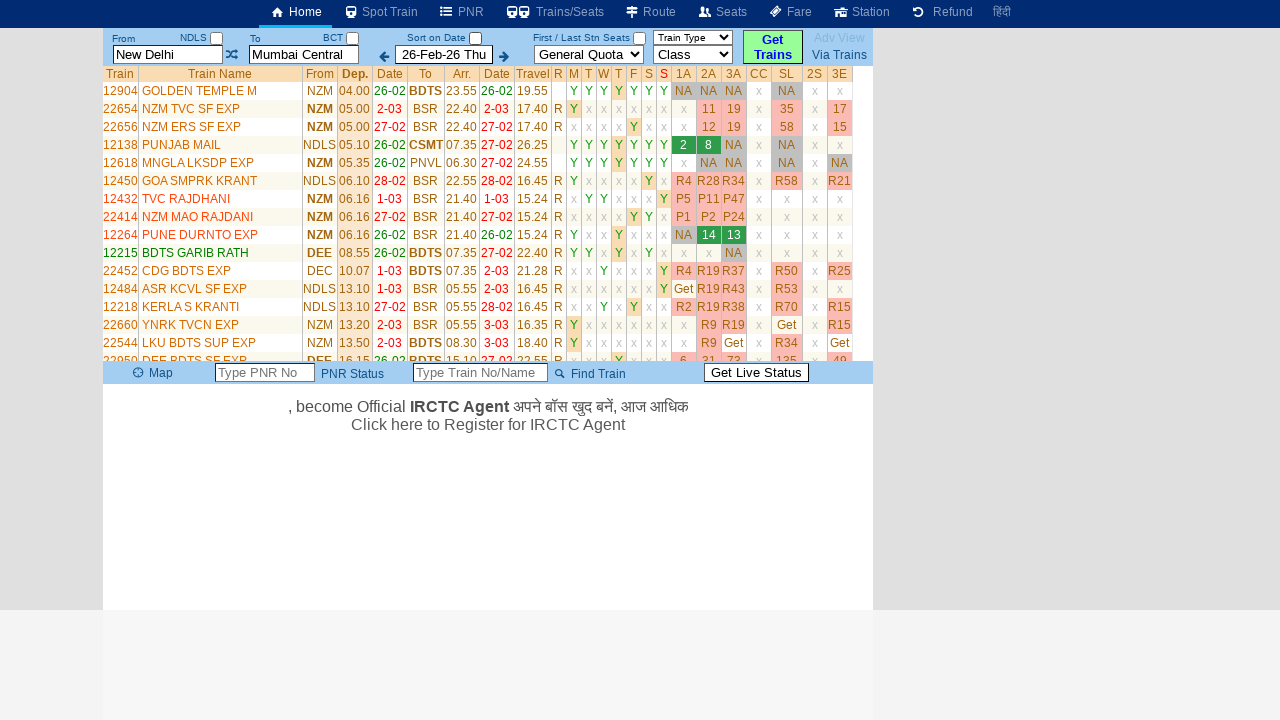

Displayed train name: NZM TVC EXPRESS
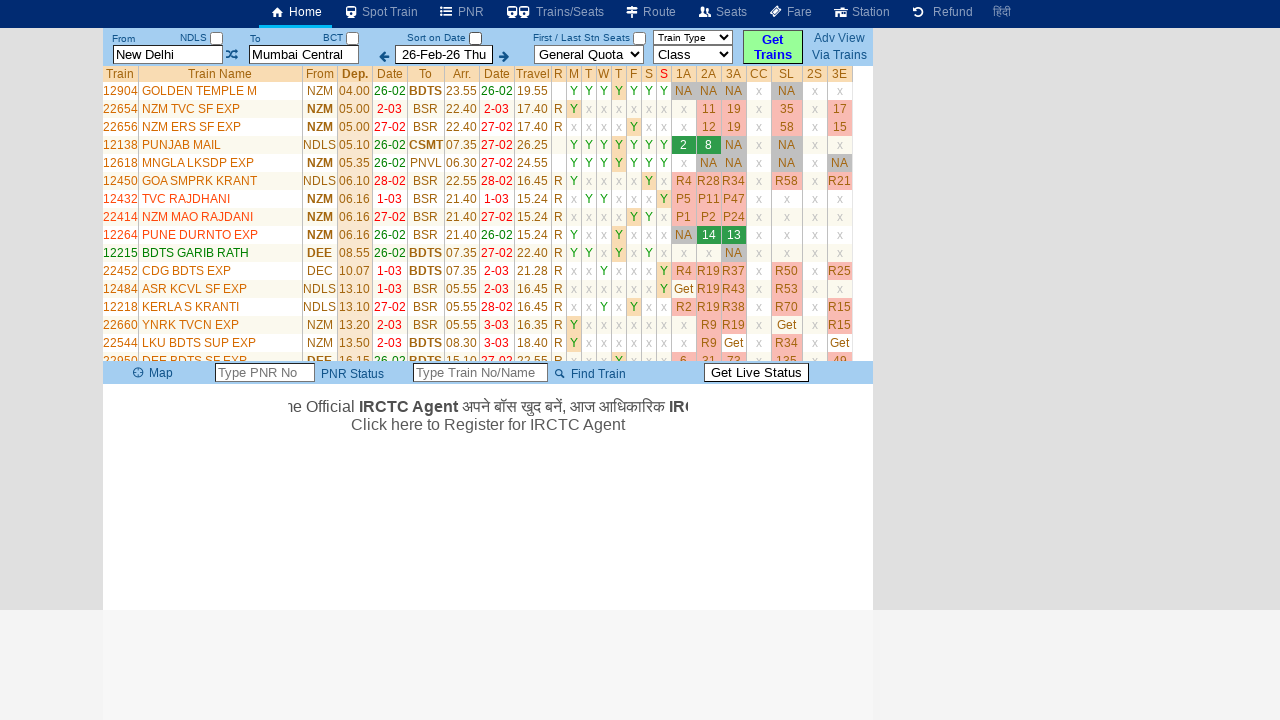

Displayed train name: DDR SF SPL Till 5-Mar
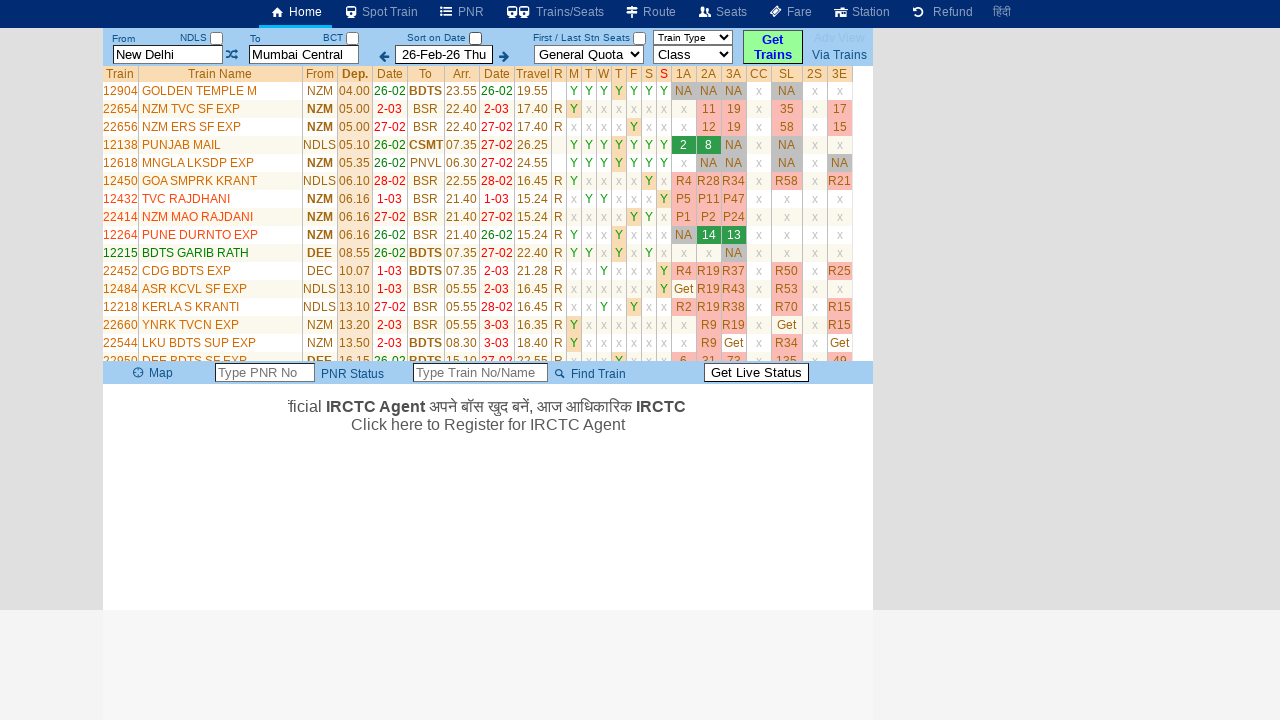

Displayed train name: HW LTT AC EXP
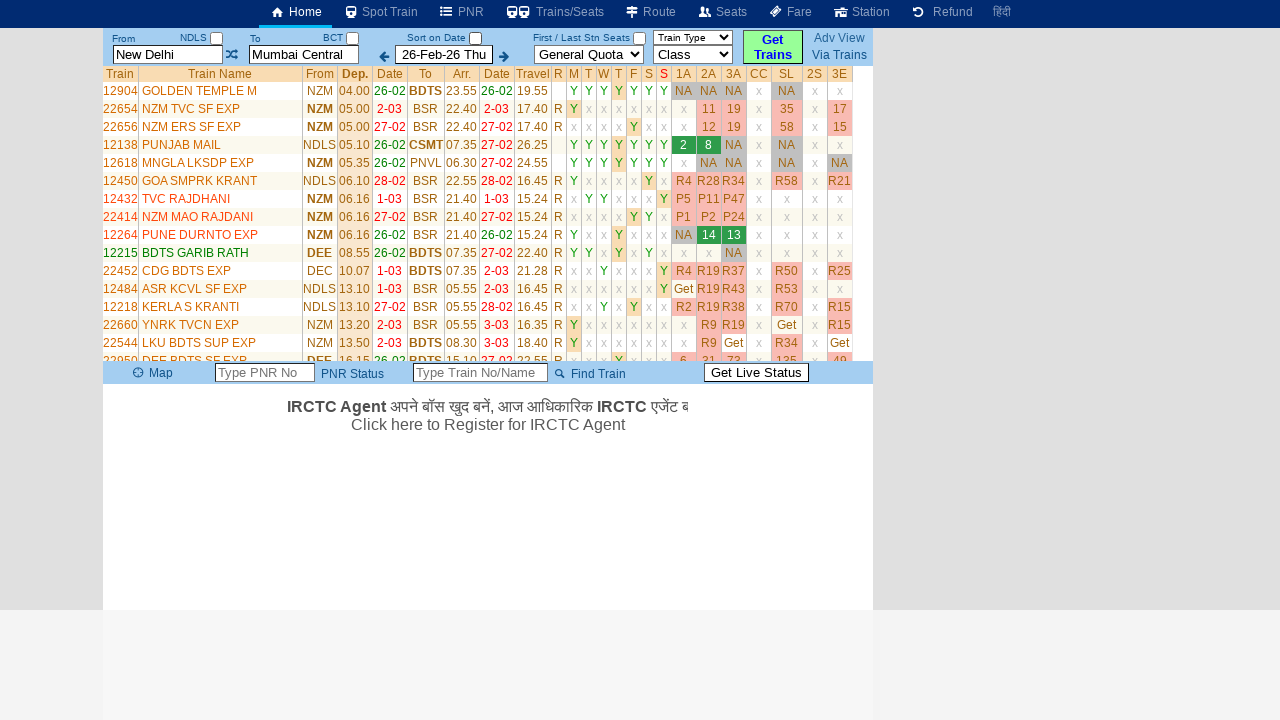

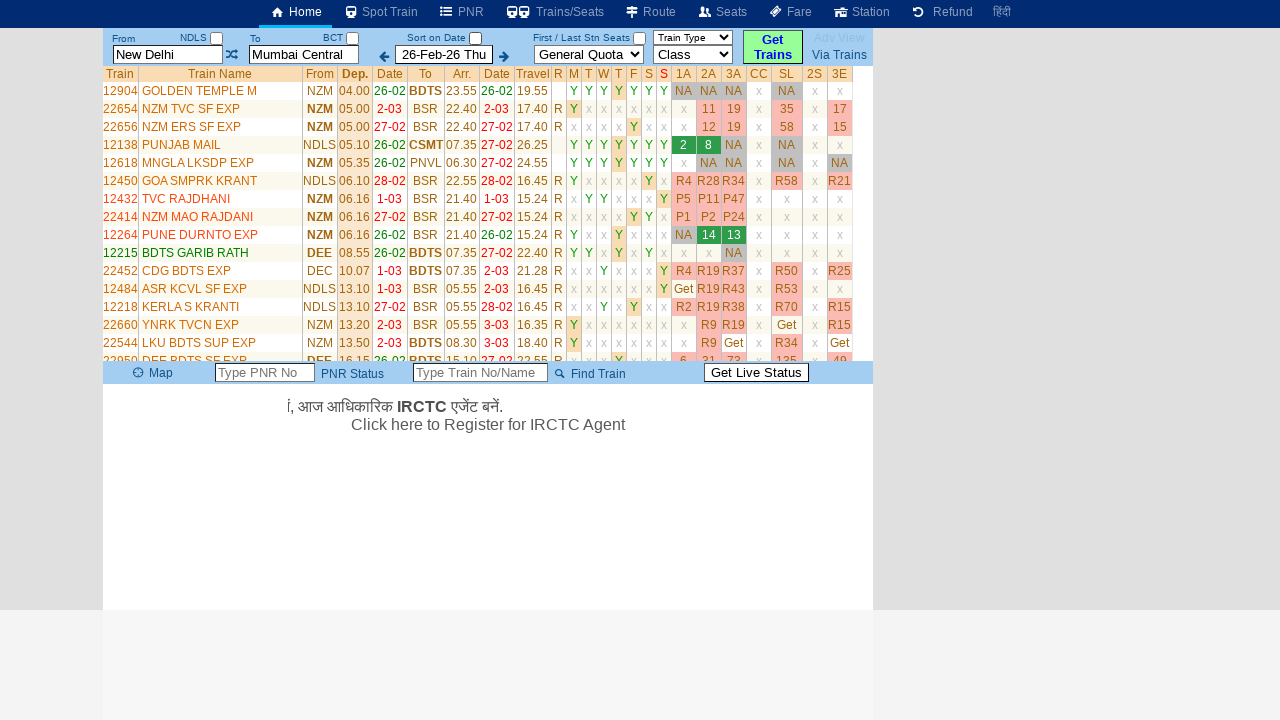